Tests the TodoMVC filter functionality by adding 5 tasks, marking 2 as completed, and verifying that the "All", "Completed", and "Active" filters show the correct number of tasks.

Starting URL: https://demo.playwright.dev/todomvc/

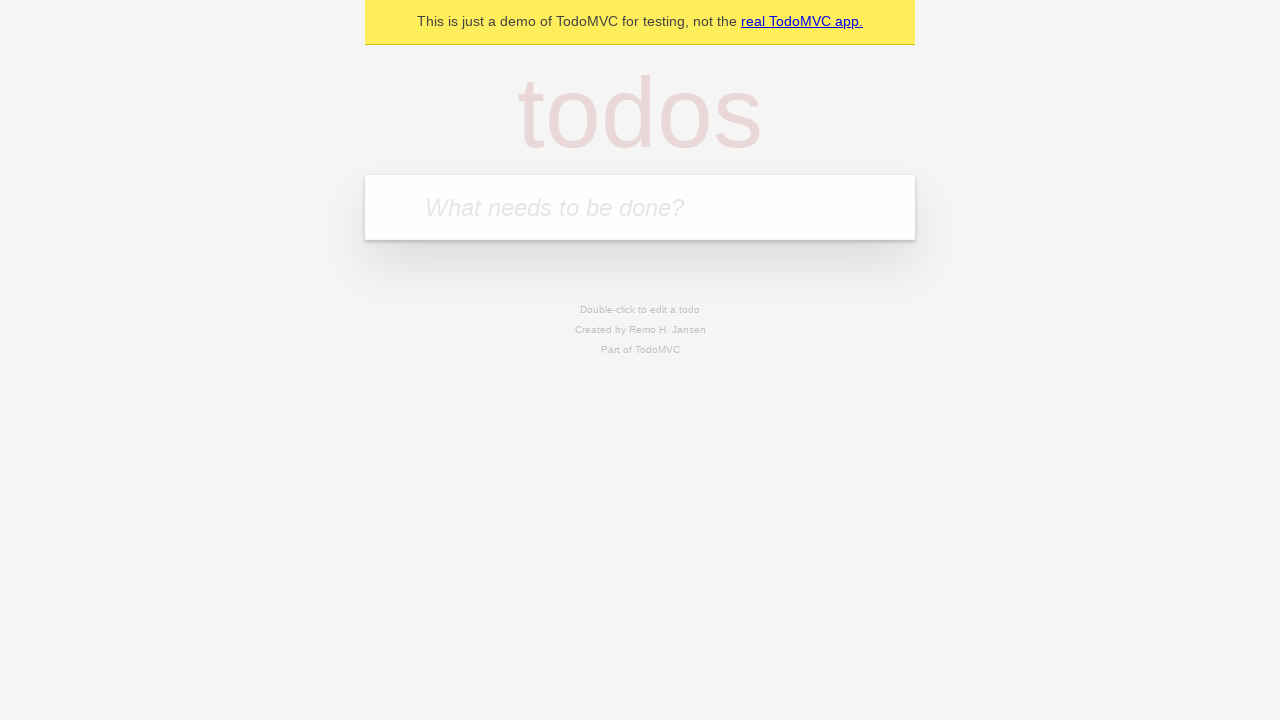

Set viewport size to 1920x1080
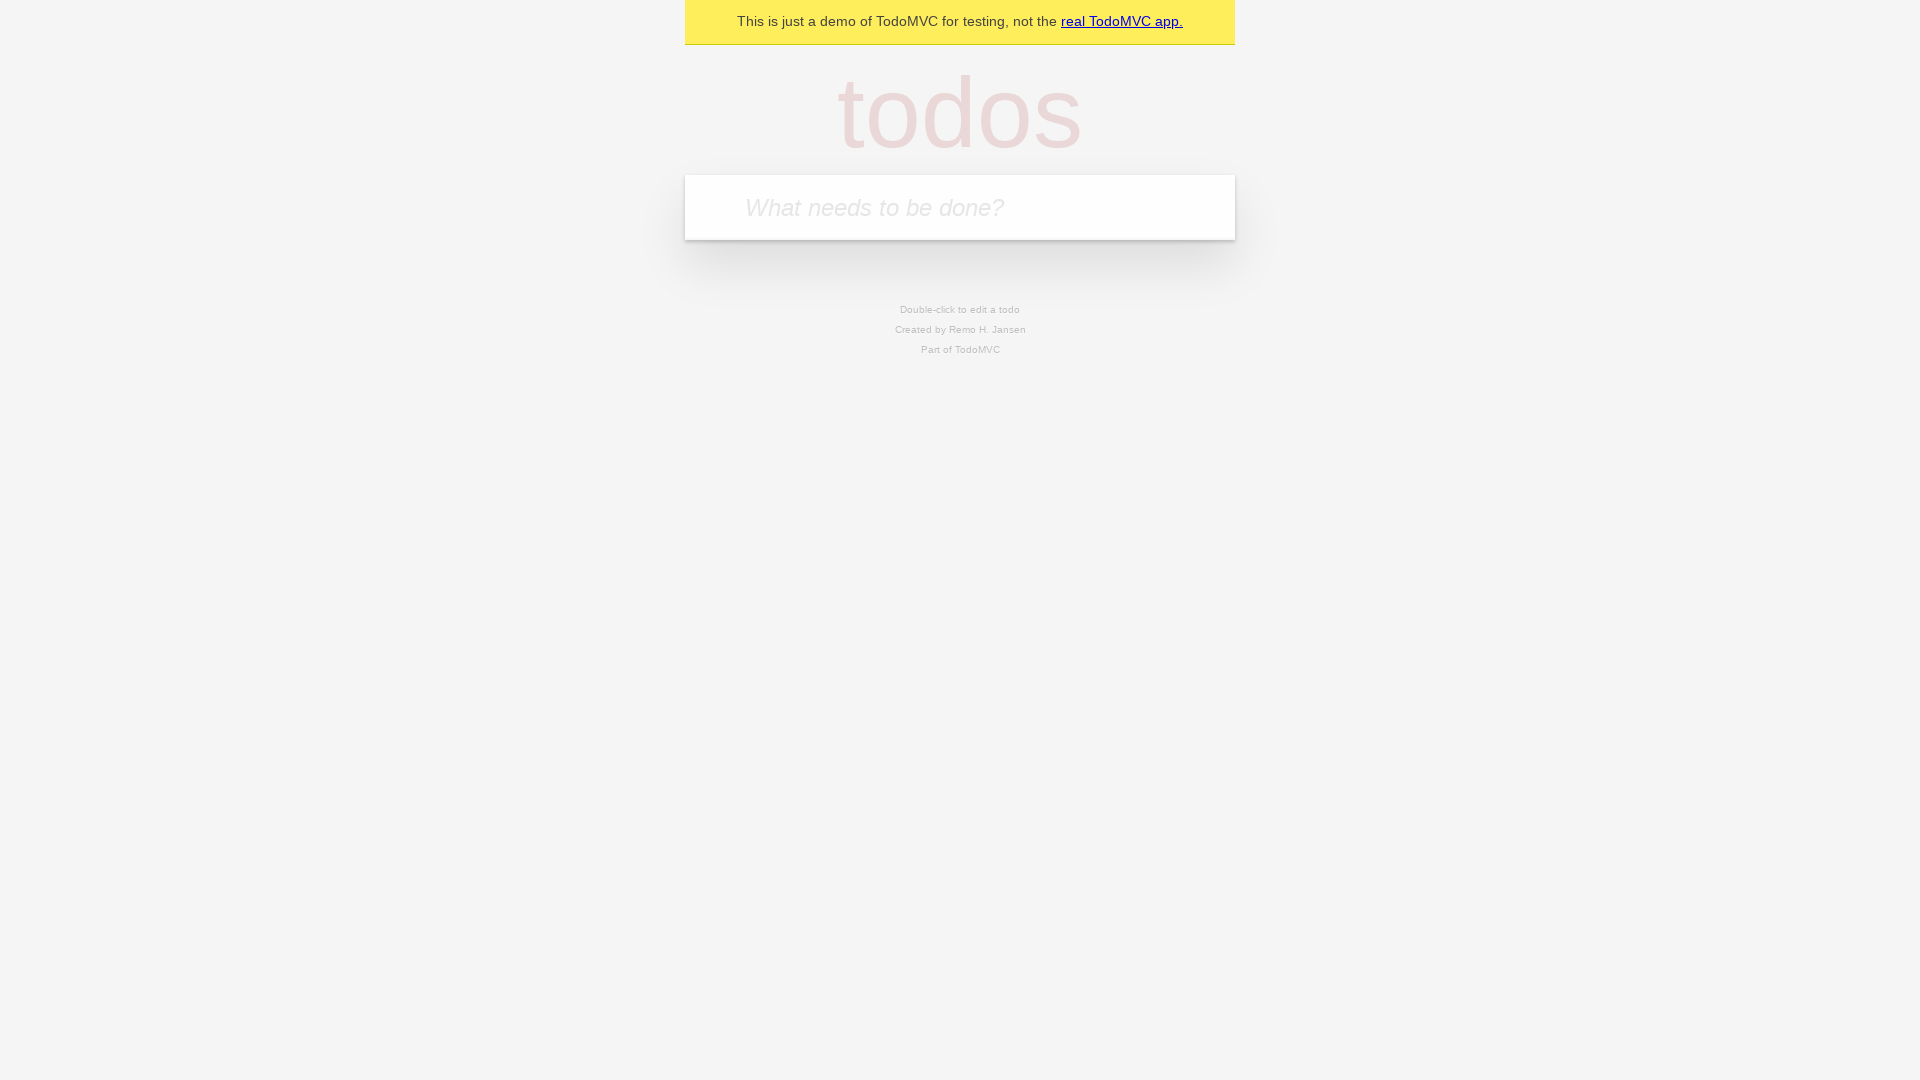

Located task input field
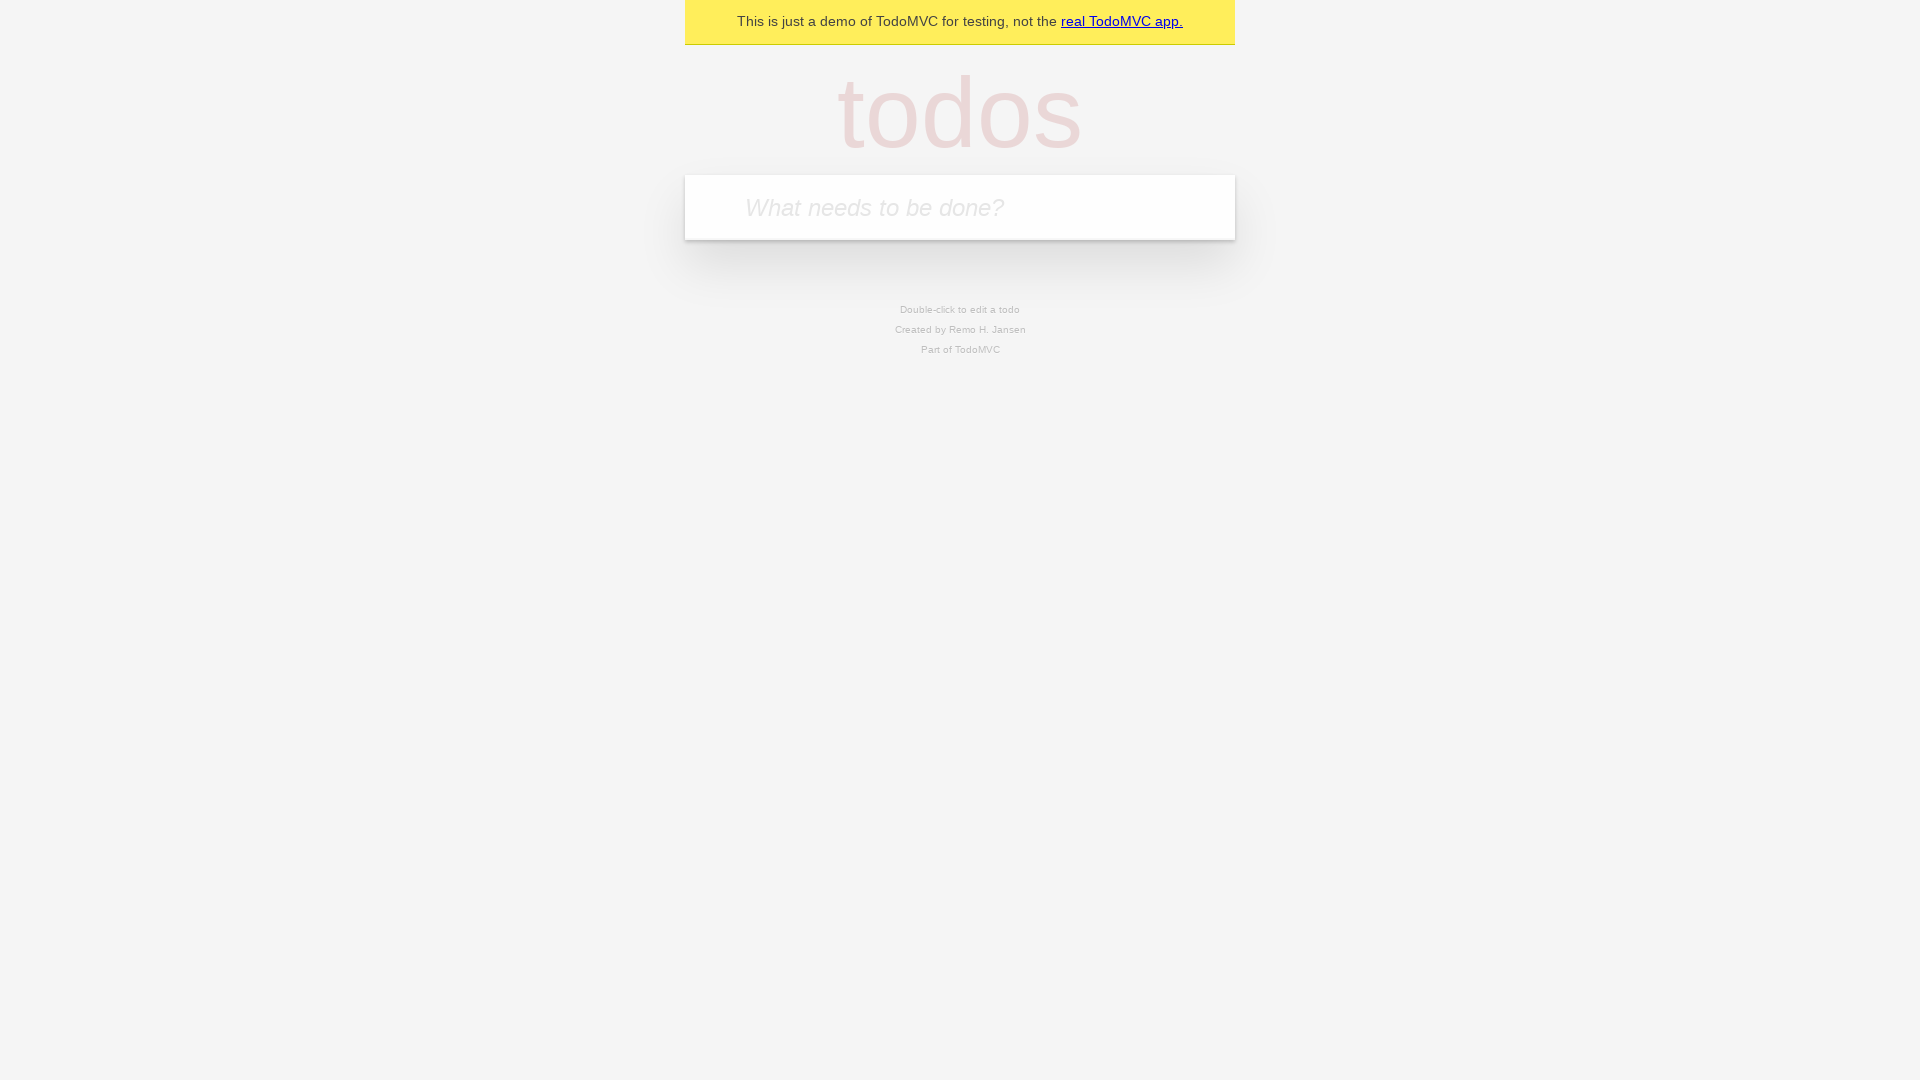

Clicked input field to add task at (960, 207) on internal:attr=[placeholder="What needs to be done?"i]
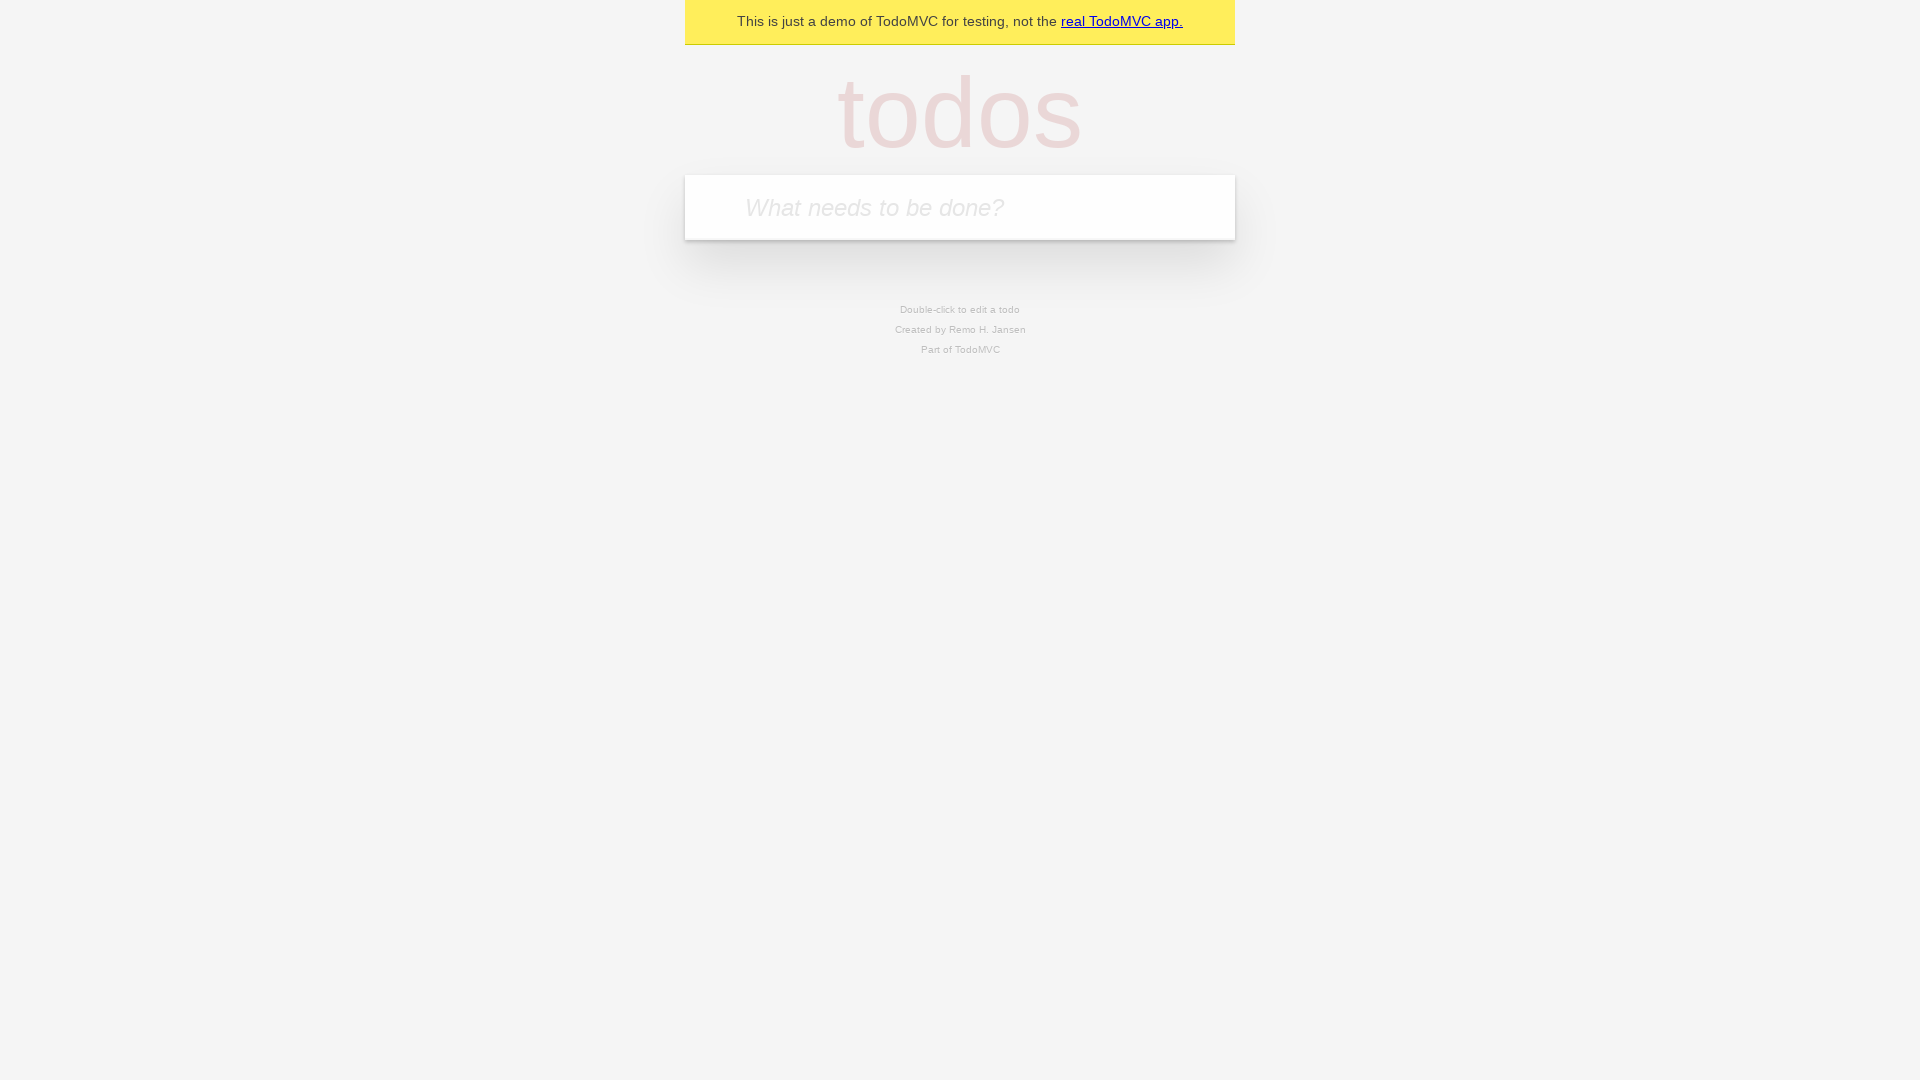

Filled input field with 'task 1' on internal:attr=[placeholder="What needs to be done?"i]
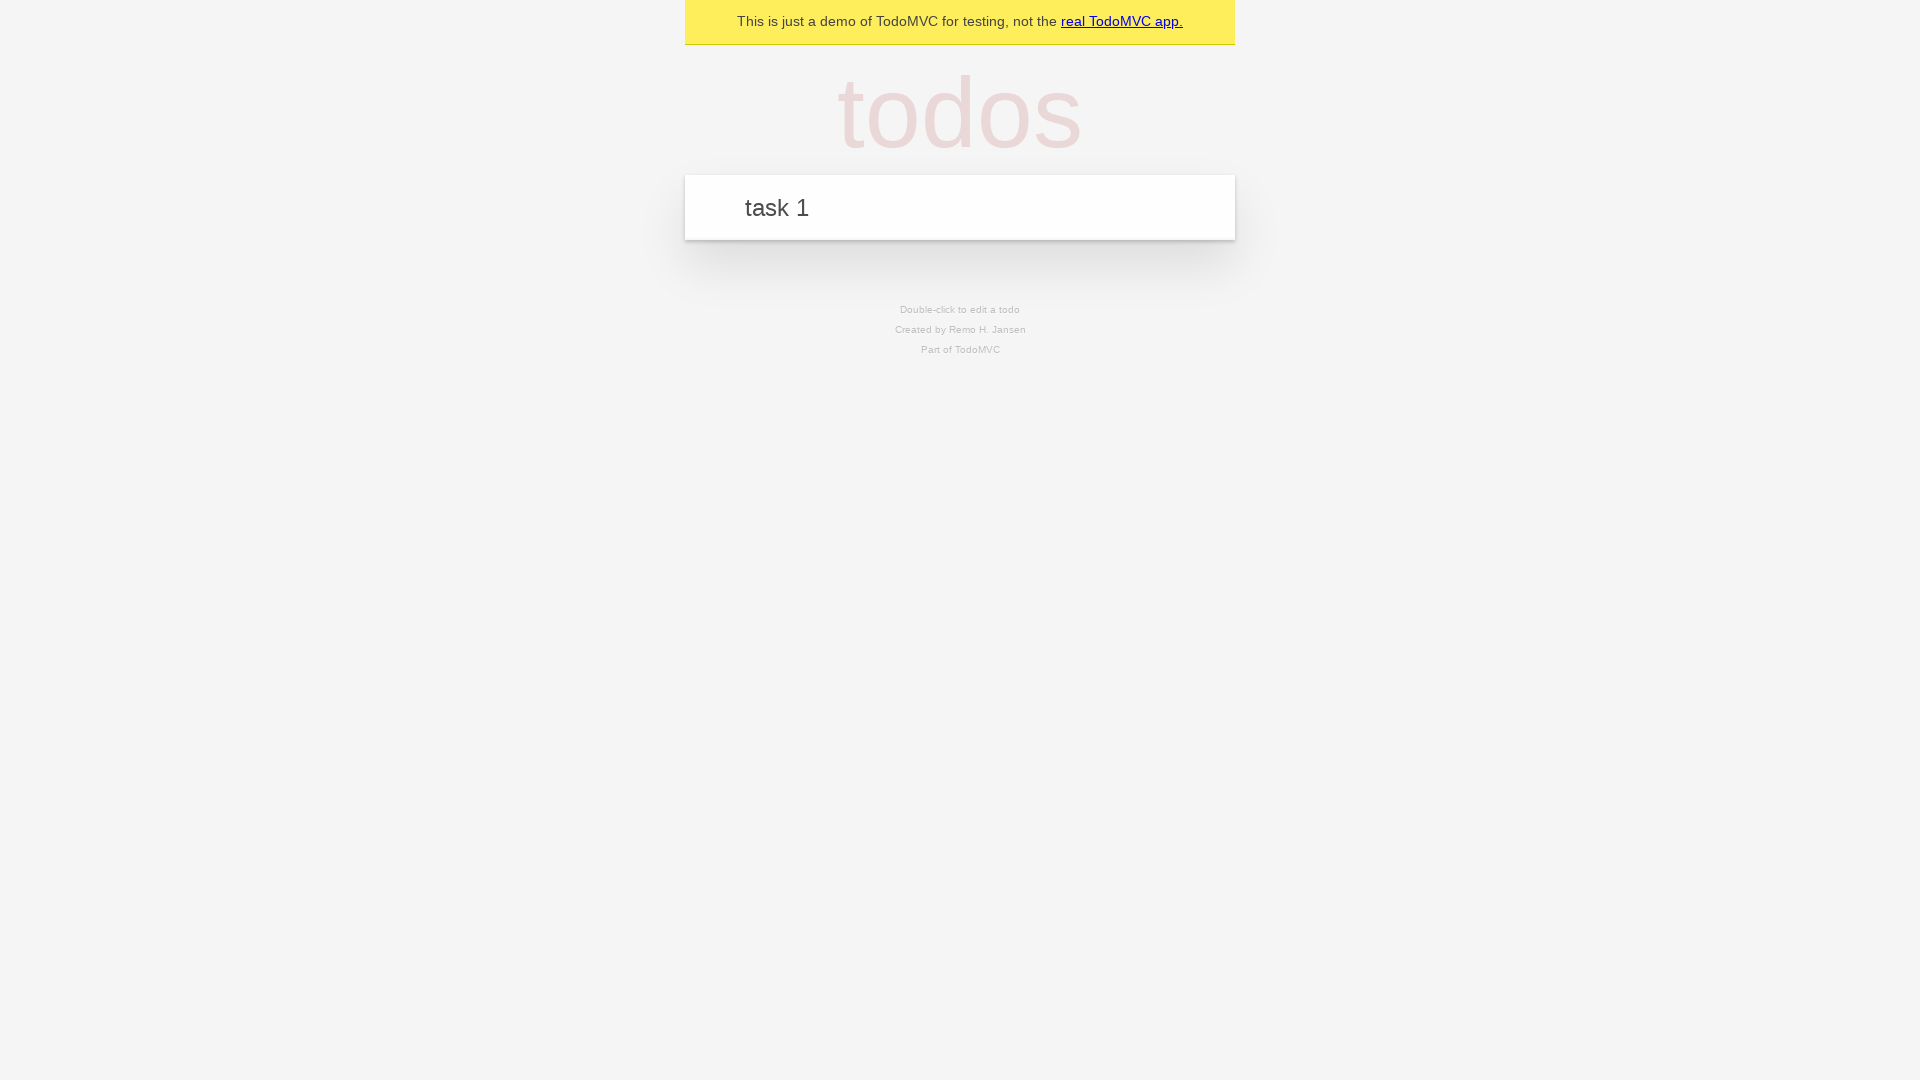

Pressed Enter to add 'task 1' to the list on internal:attr=[placeholder="What needs to be done?"i]
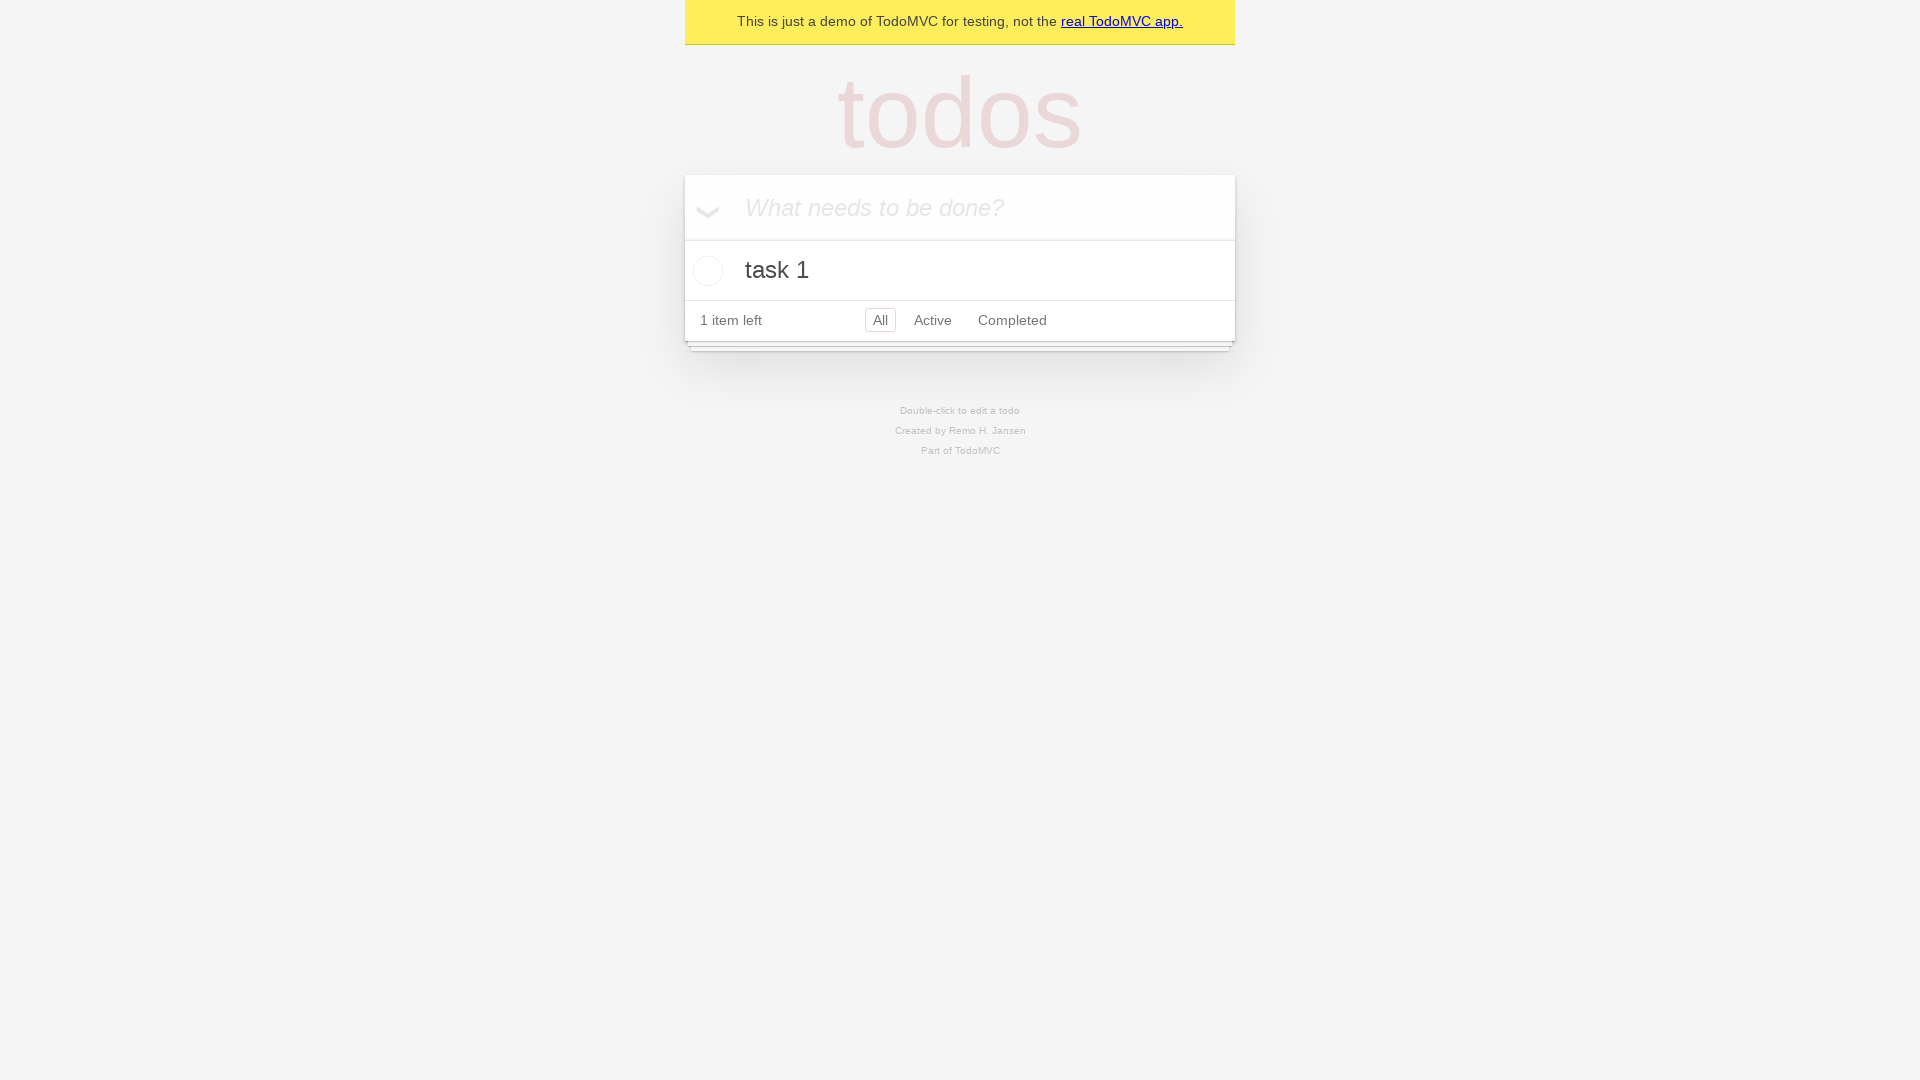

Clicked input field to add task at (960, 207) on internal:attr=[placeholder="What needs to be done?"i]
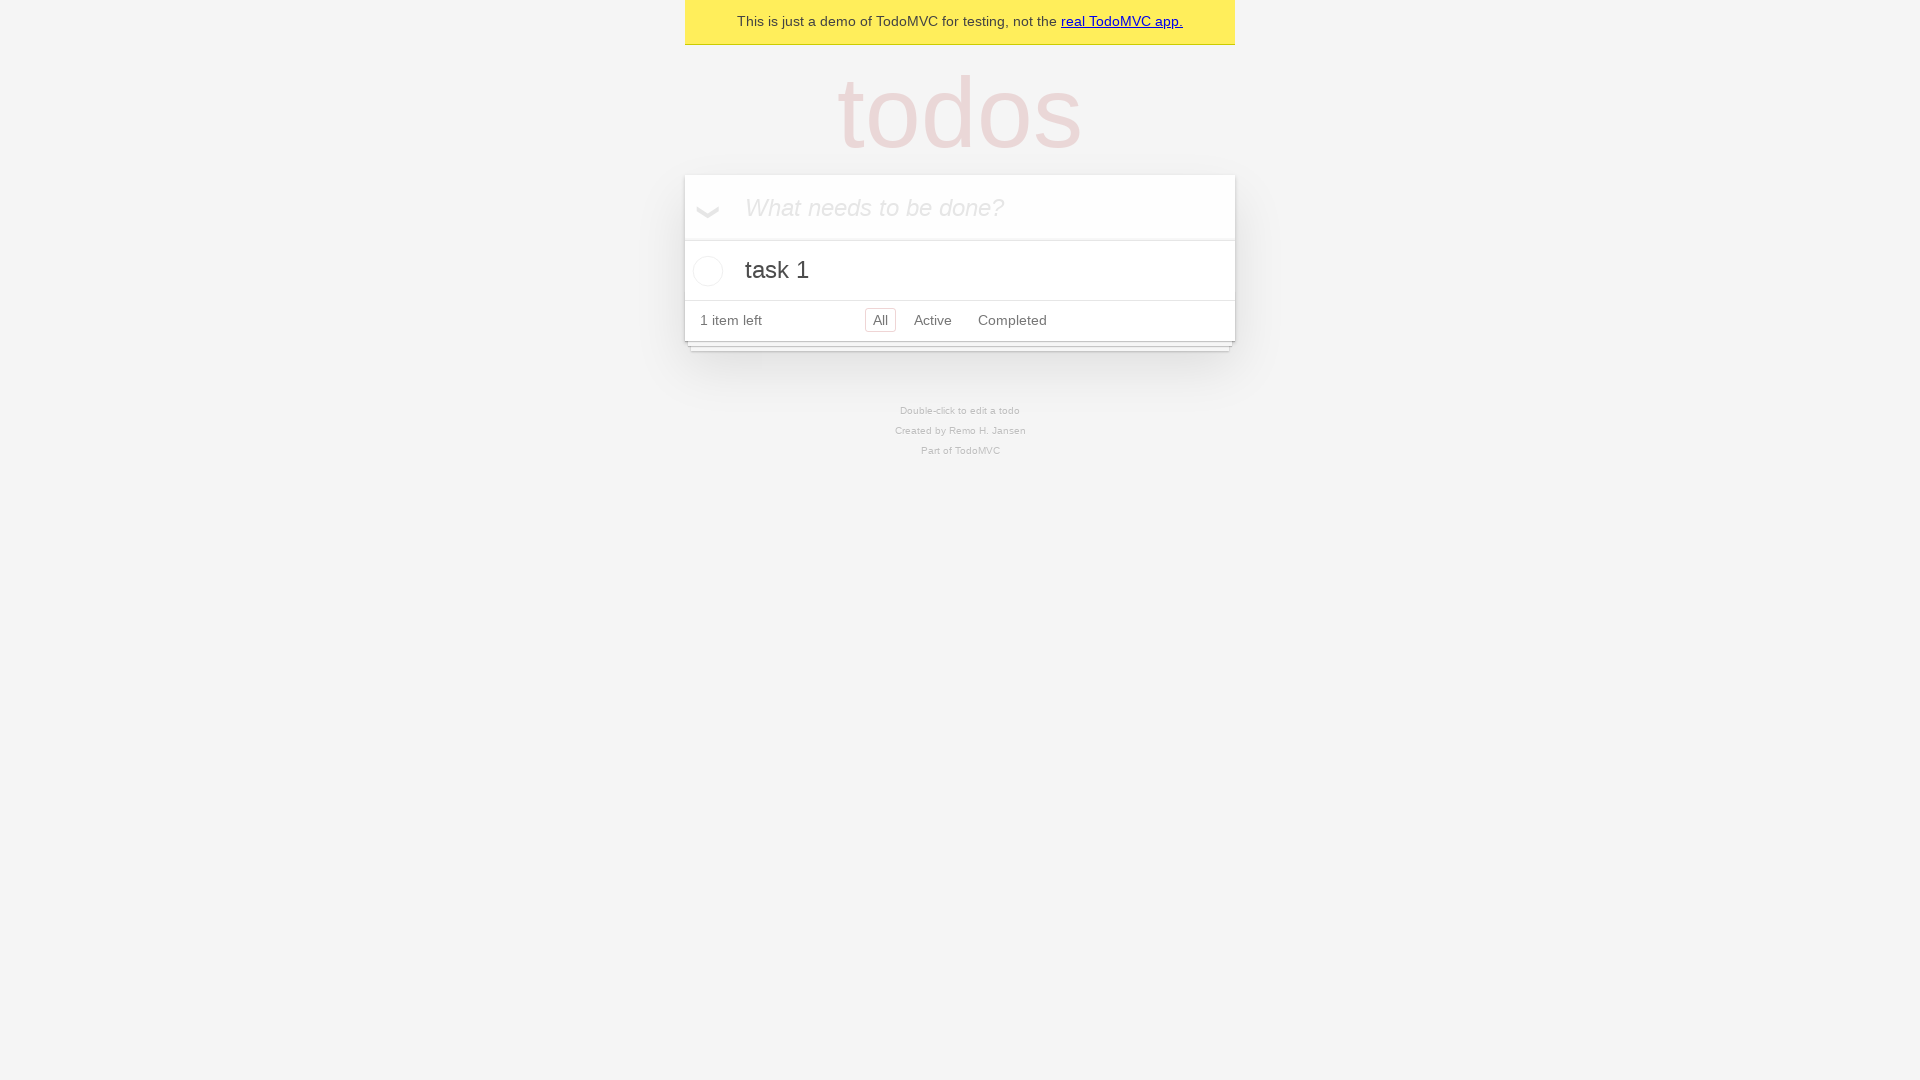

Filled input field with 'task 2' on internal:attr=[placeholder="What needs to be done?"i]
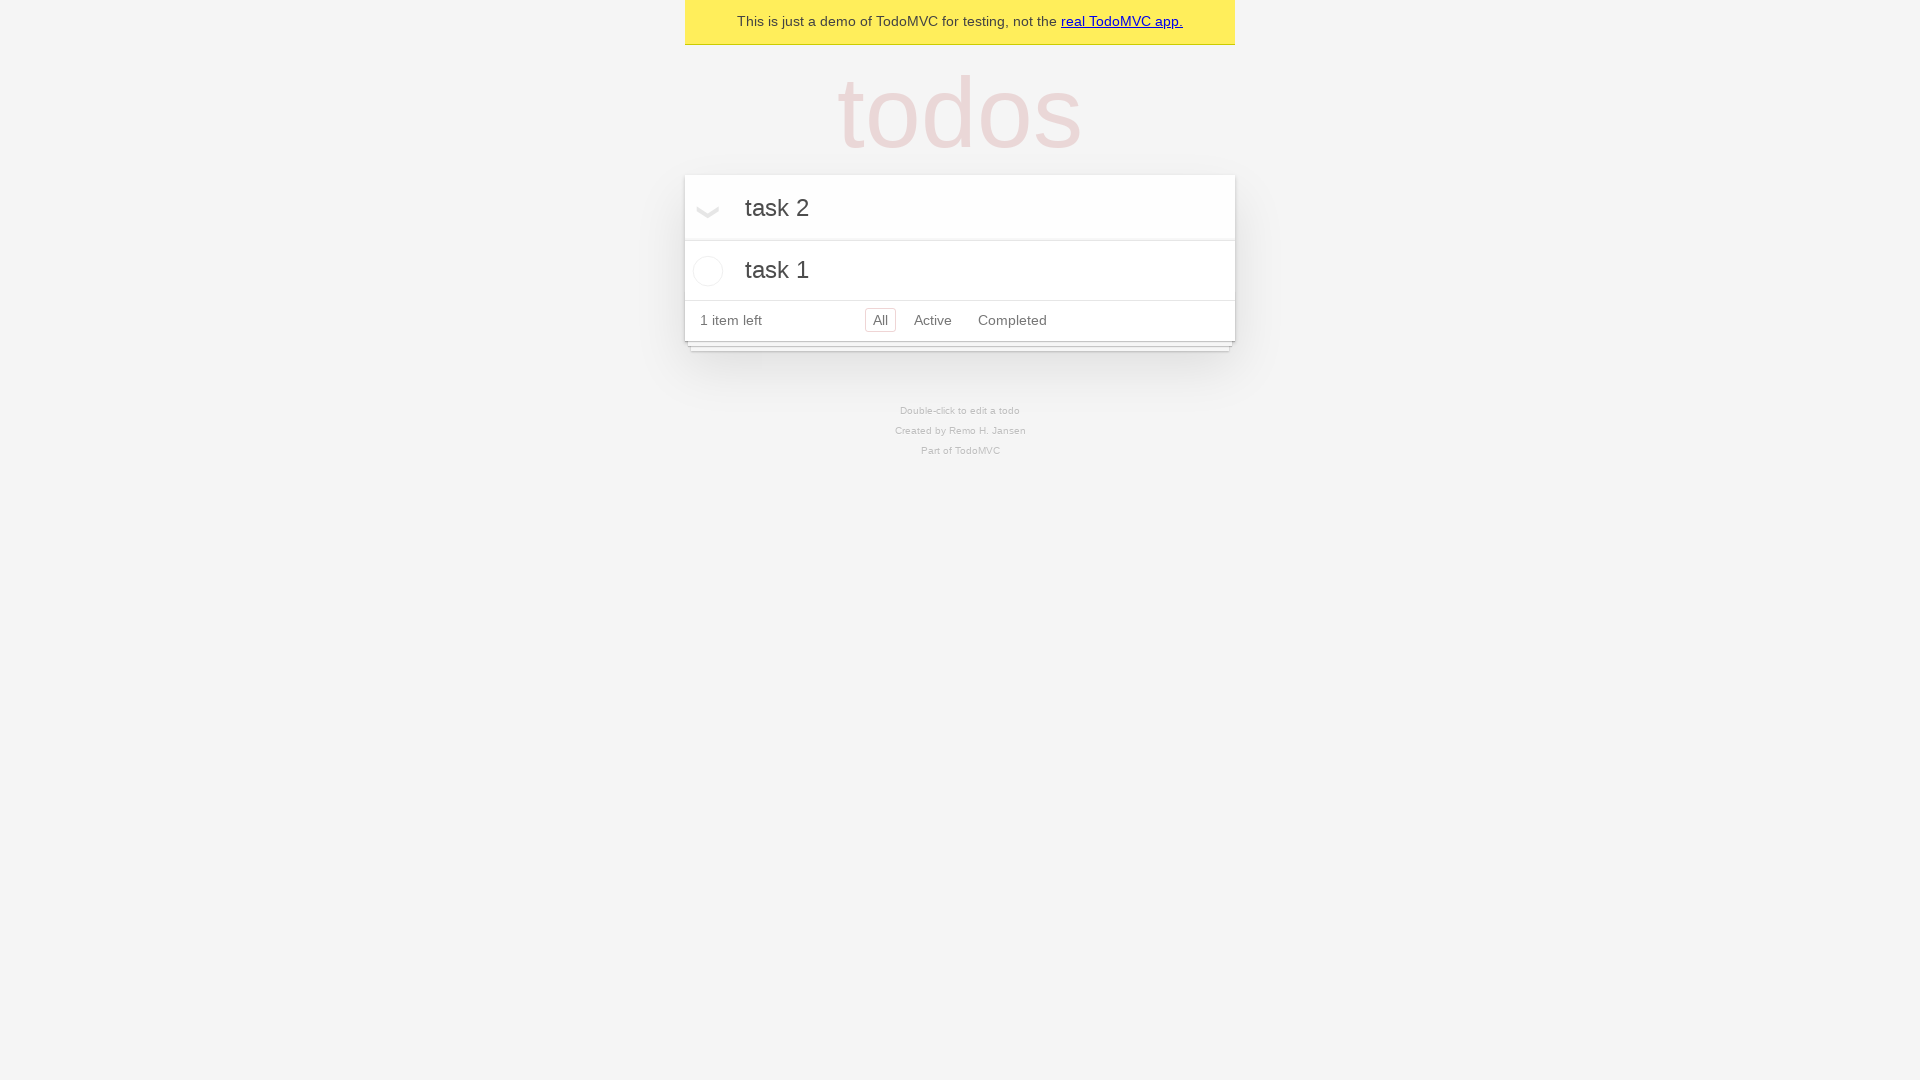

Pressed Enter to add 'task 2' to the list on internal:attr=[placeholder="What needs to be done?"i]
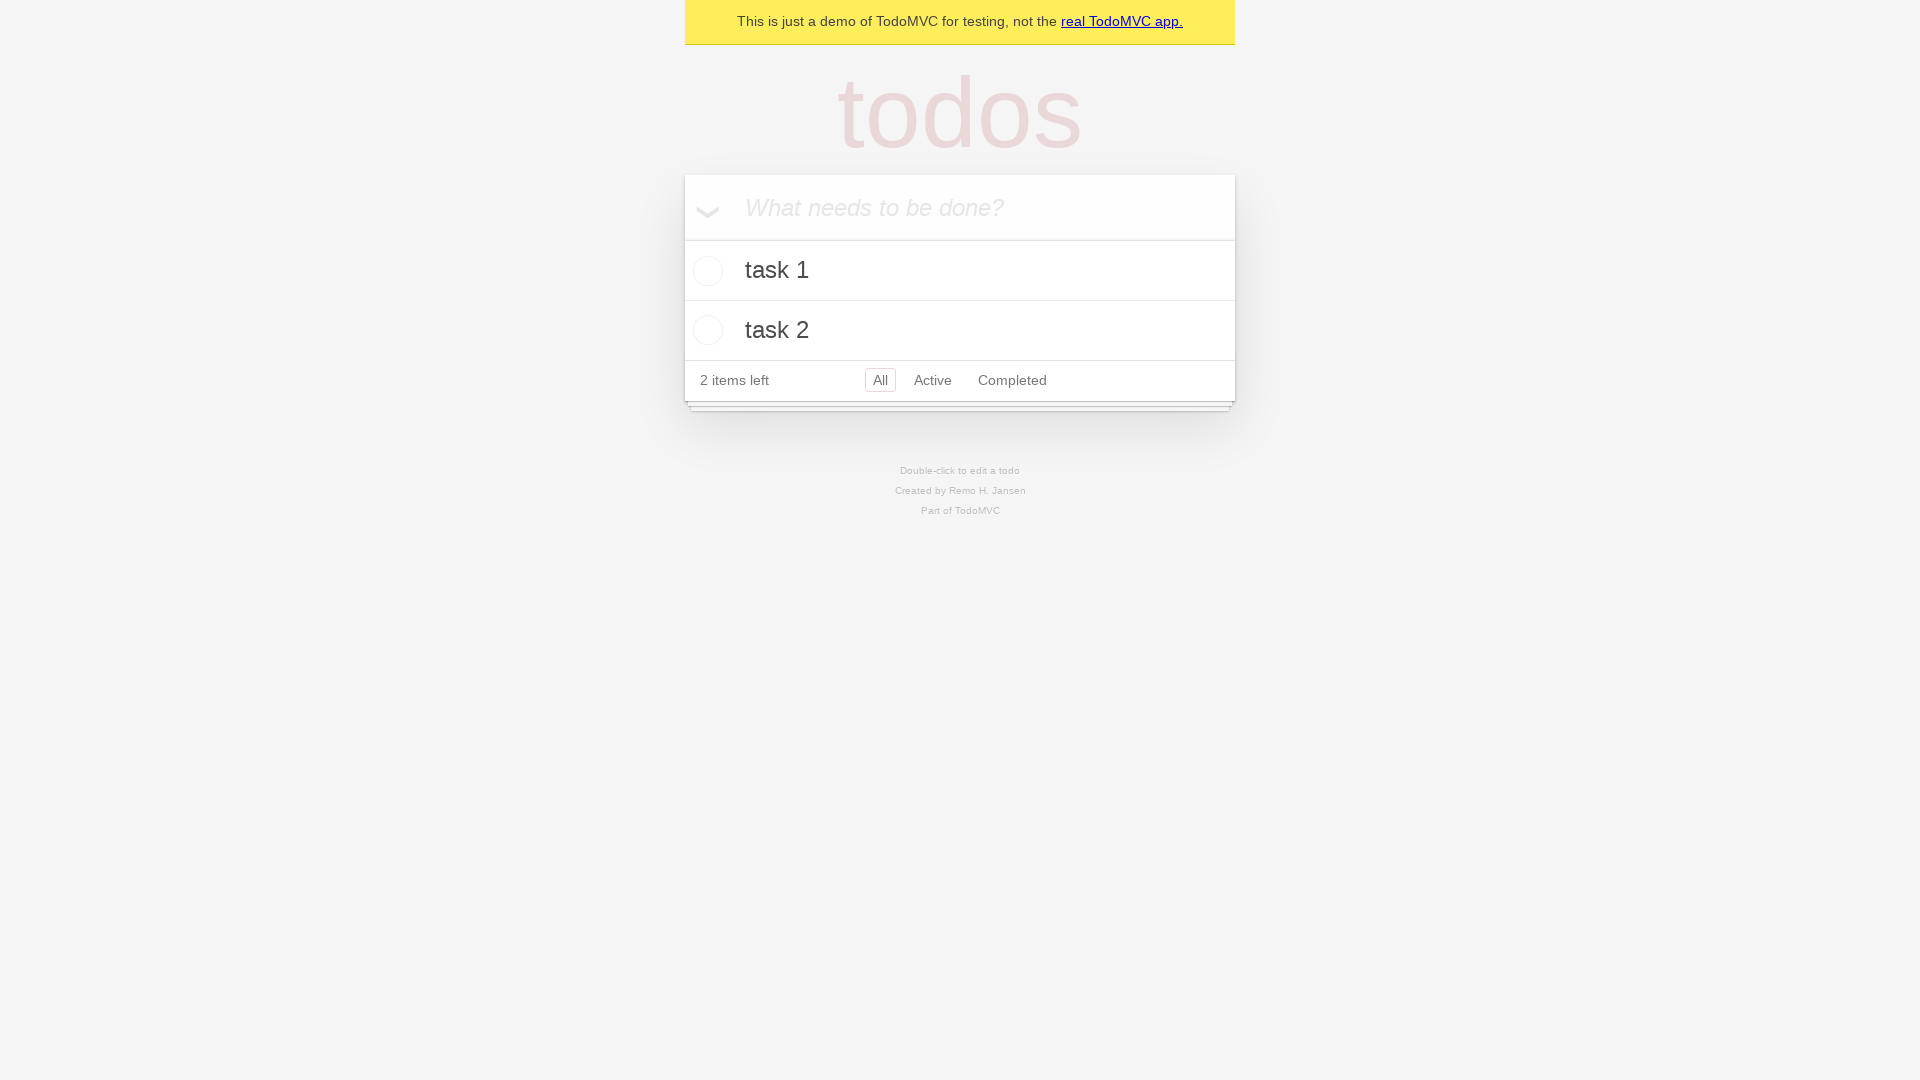

Clicked input field to add task at (960, 207) on internal:attr=[placeholder="What needs to be done?"i]
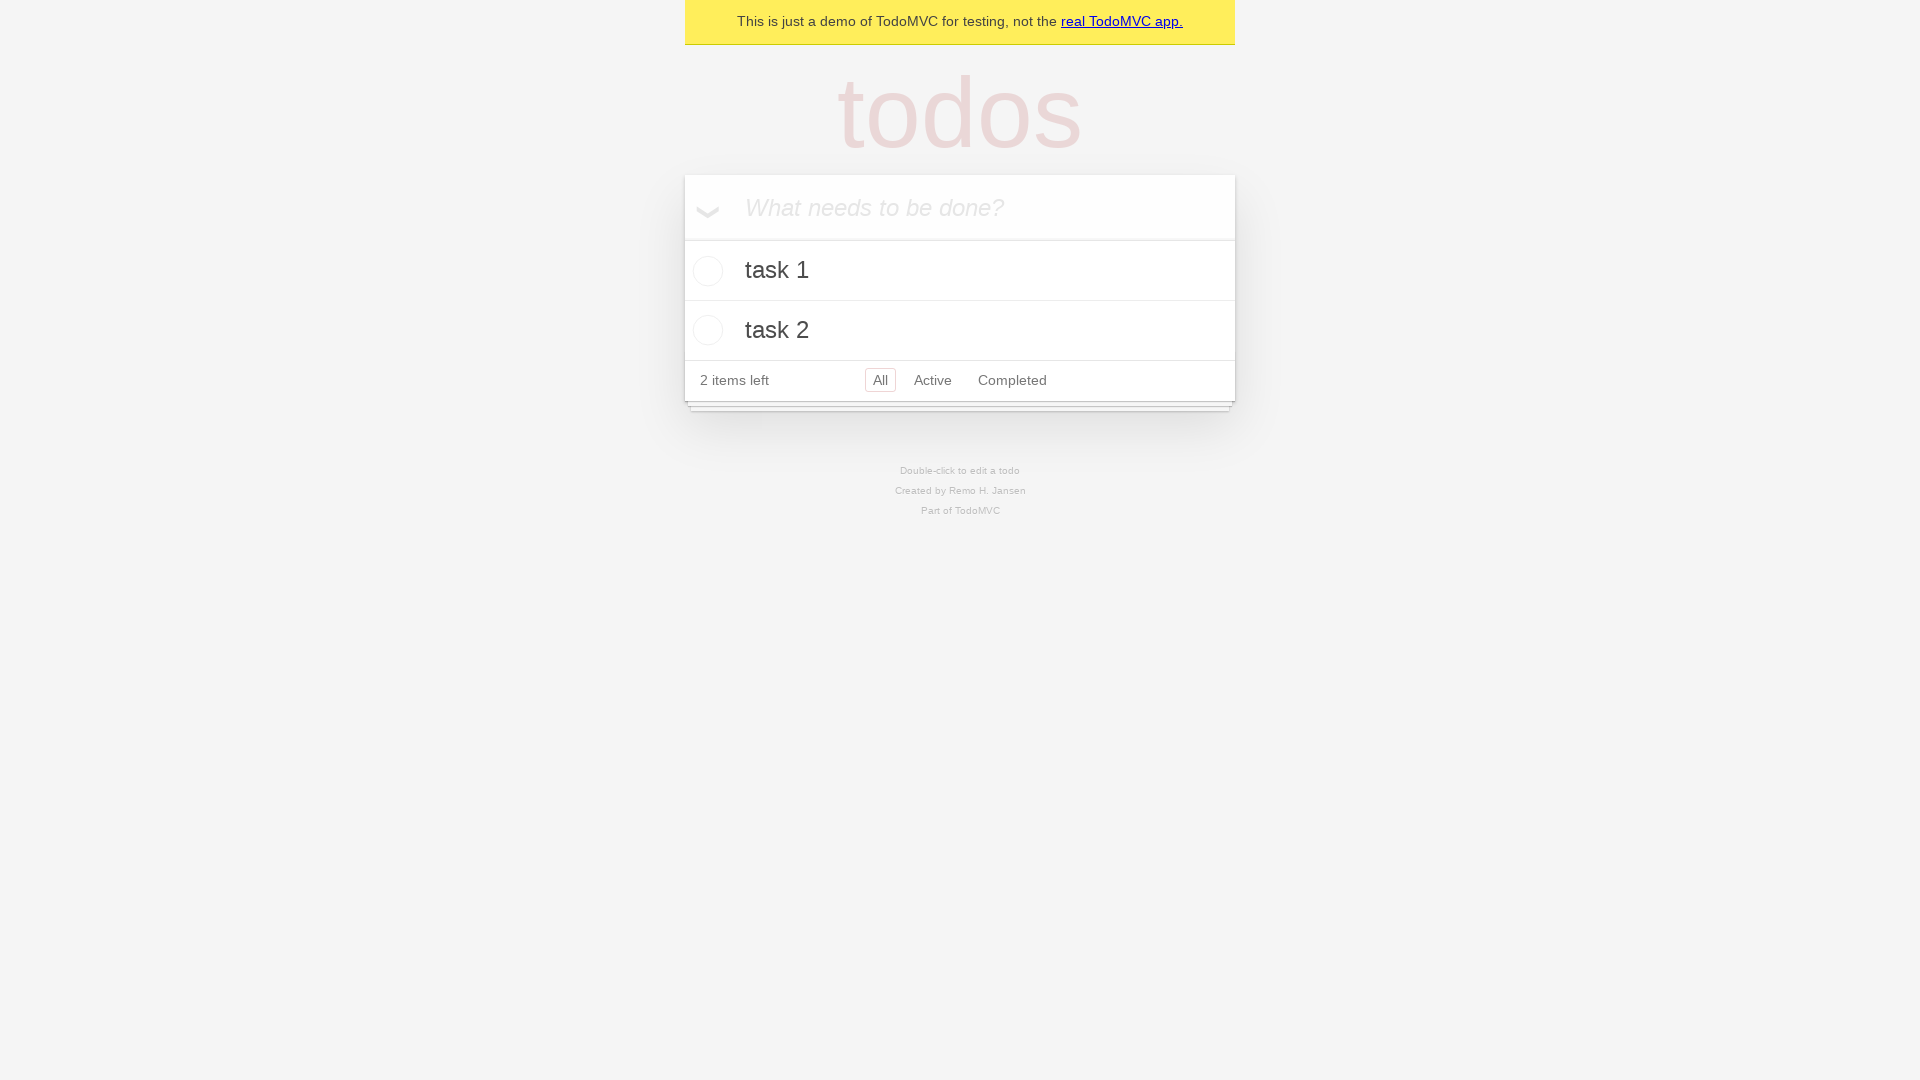

Filled input field with 'task 3' on internal:attr=[placeholder="What needs to be done?"i]
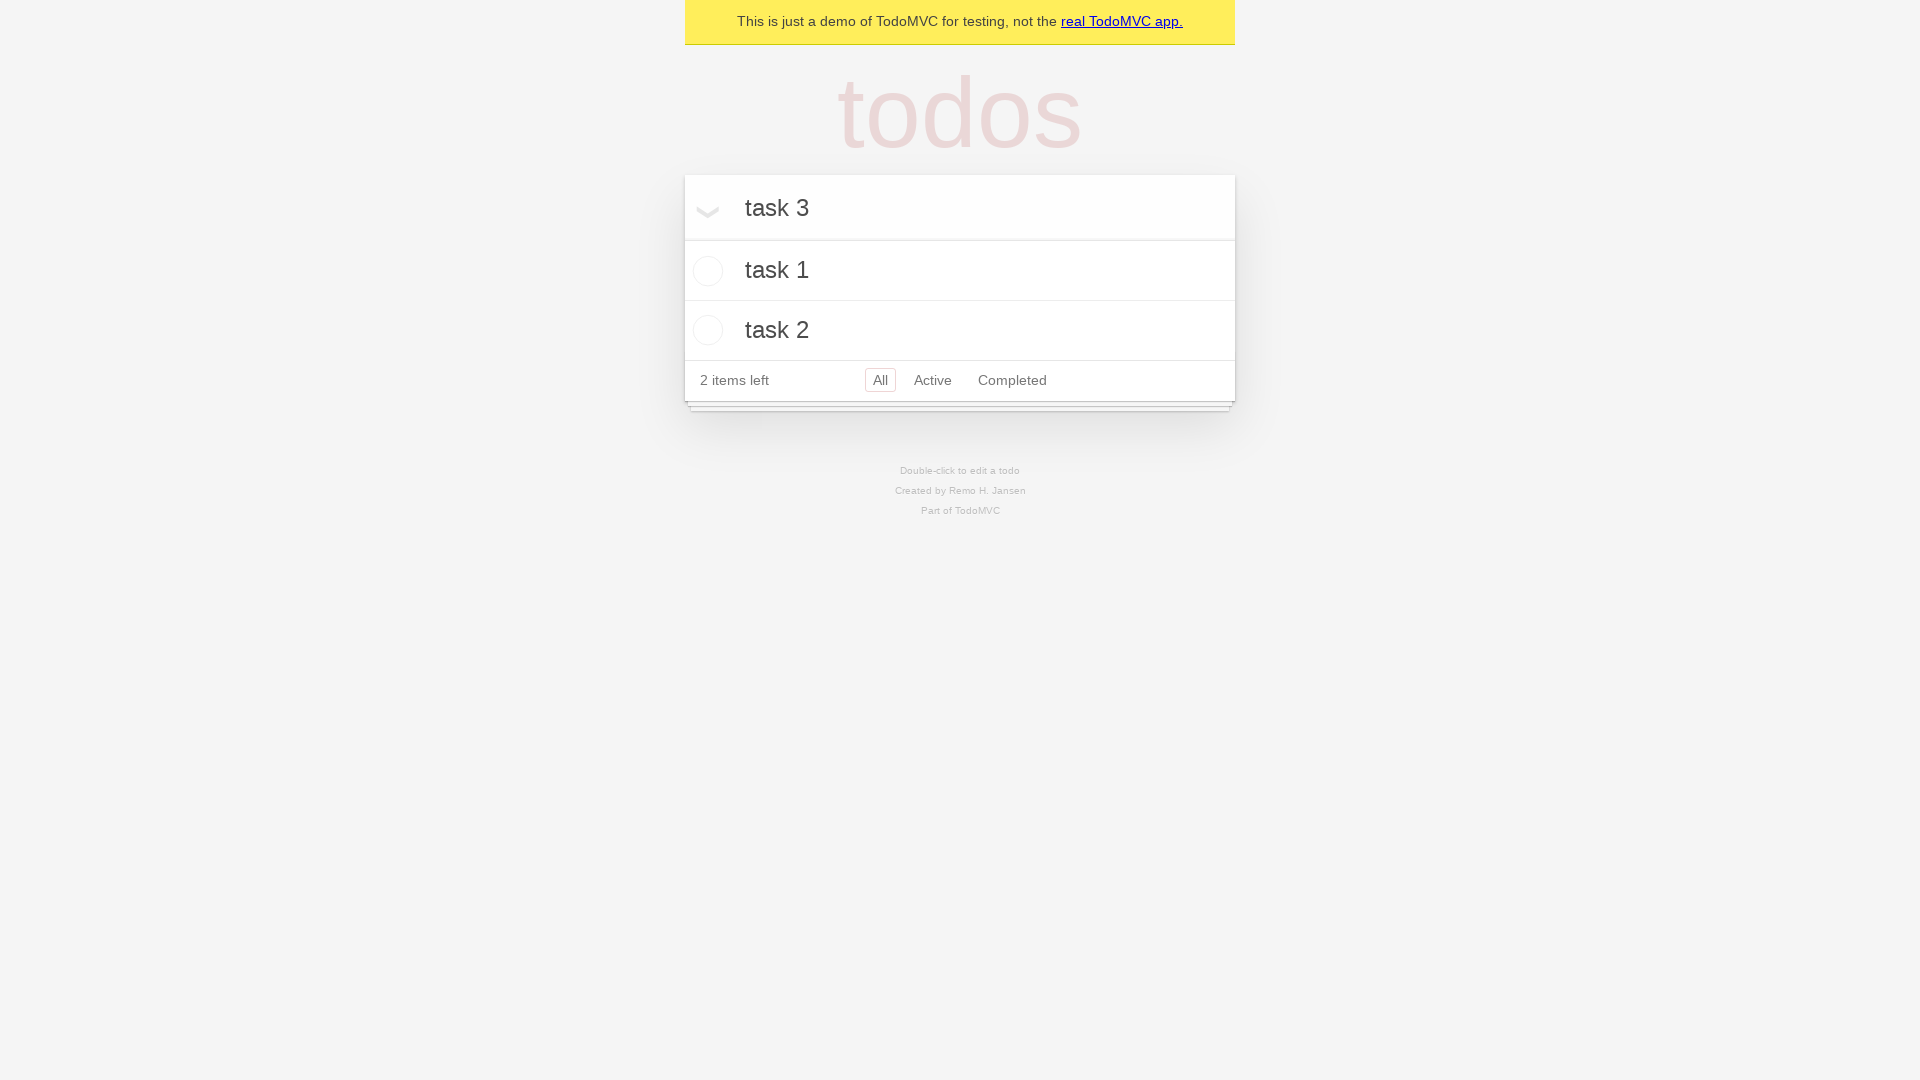

Pressed Enter to add 'task 3' to the list on internal:attr=[placeholder="What needs to be done?"i]
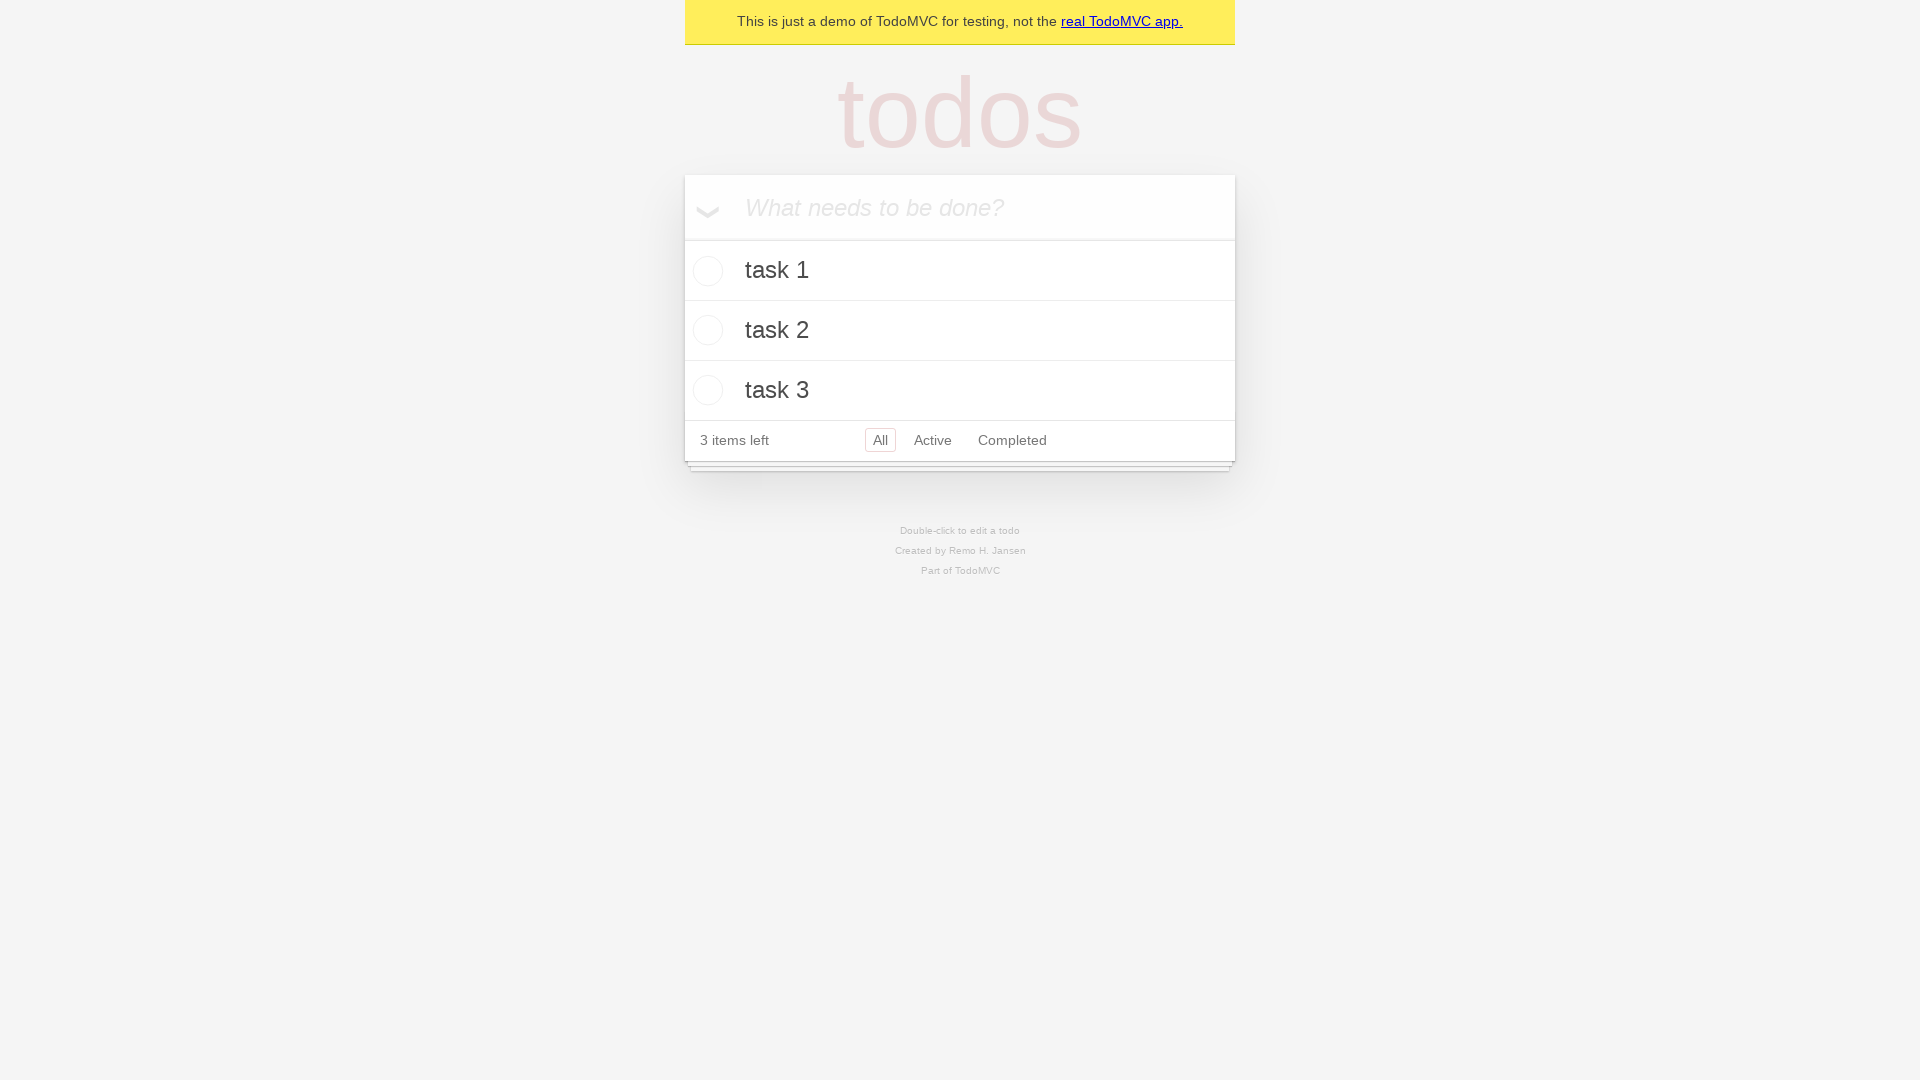

Clicked input field to add task at (960, 207) on internal:attr=[placeholder="What needs to be done?"i]
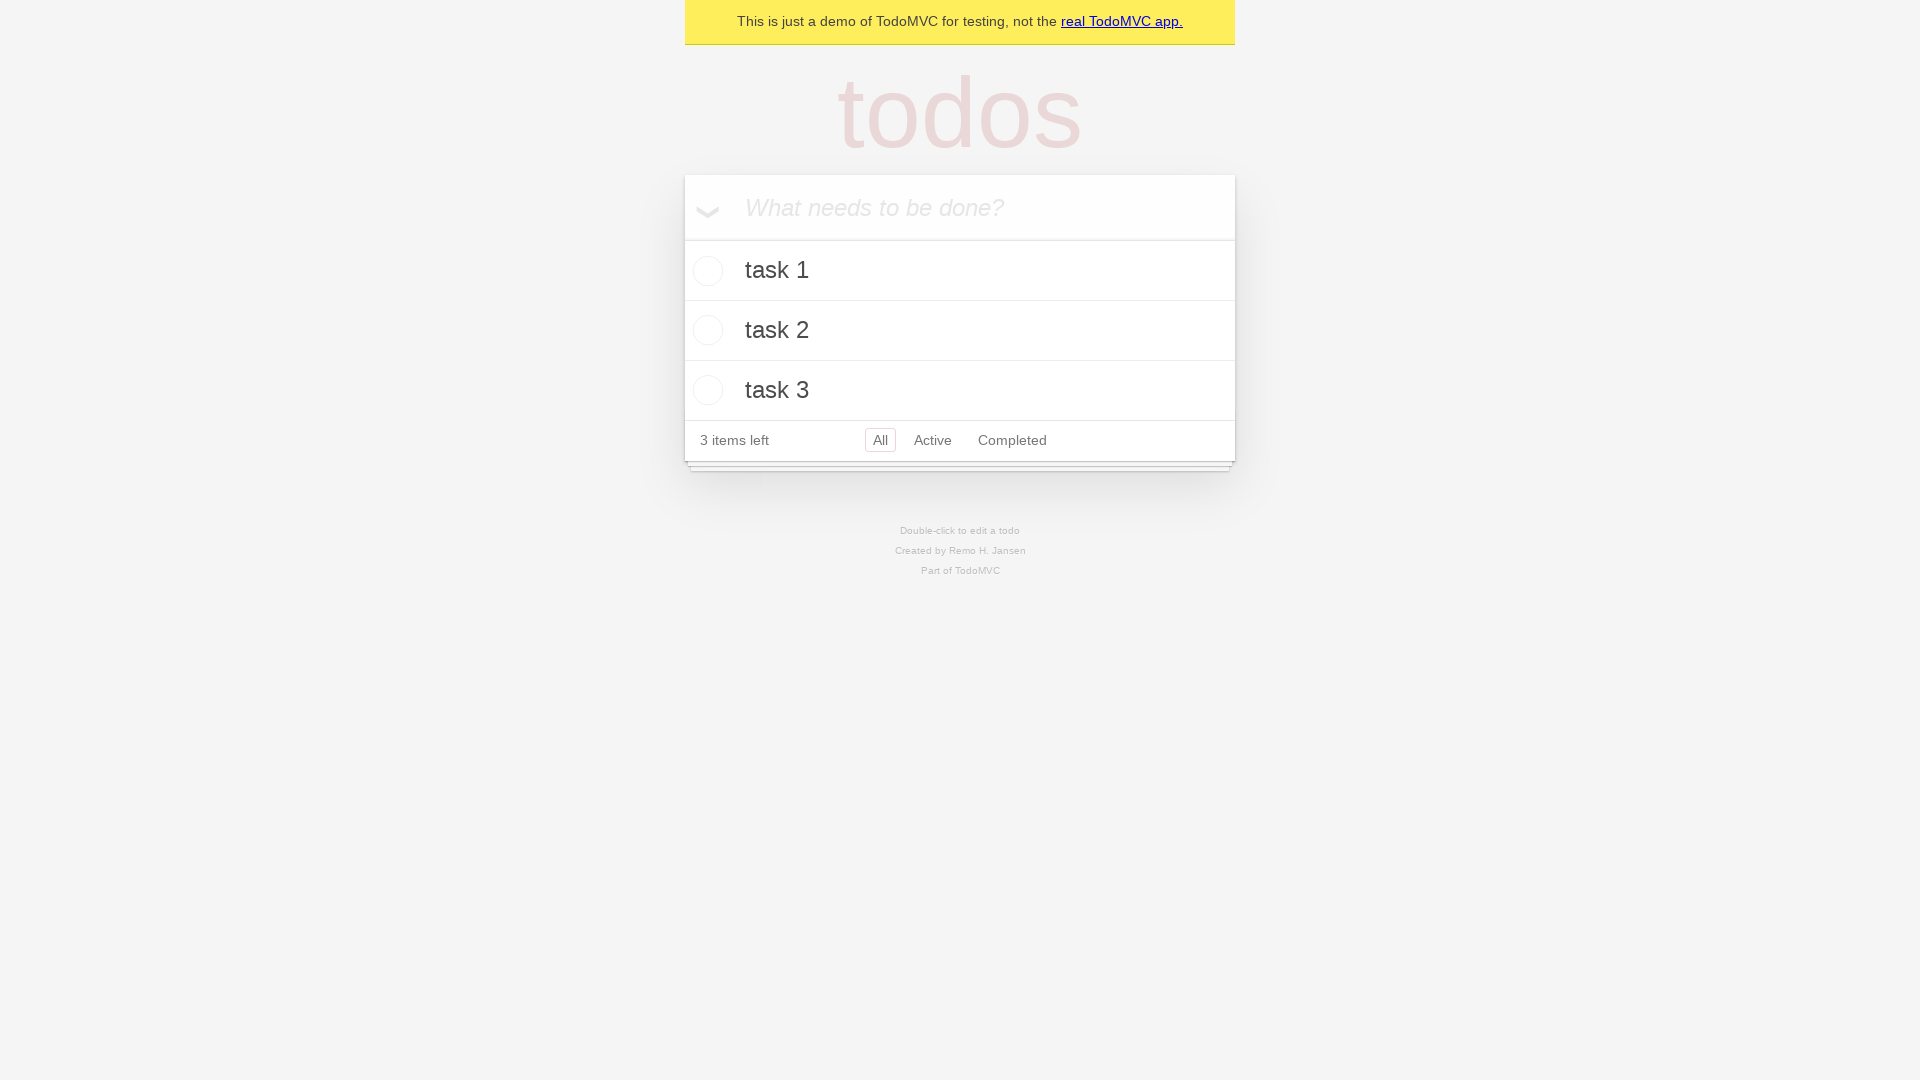

Filled input field with 'task 4' on internal:attr=[placeholder="What needs to be done?"i]
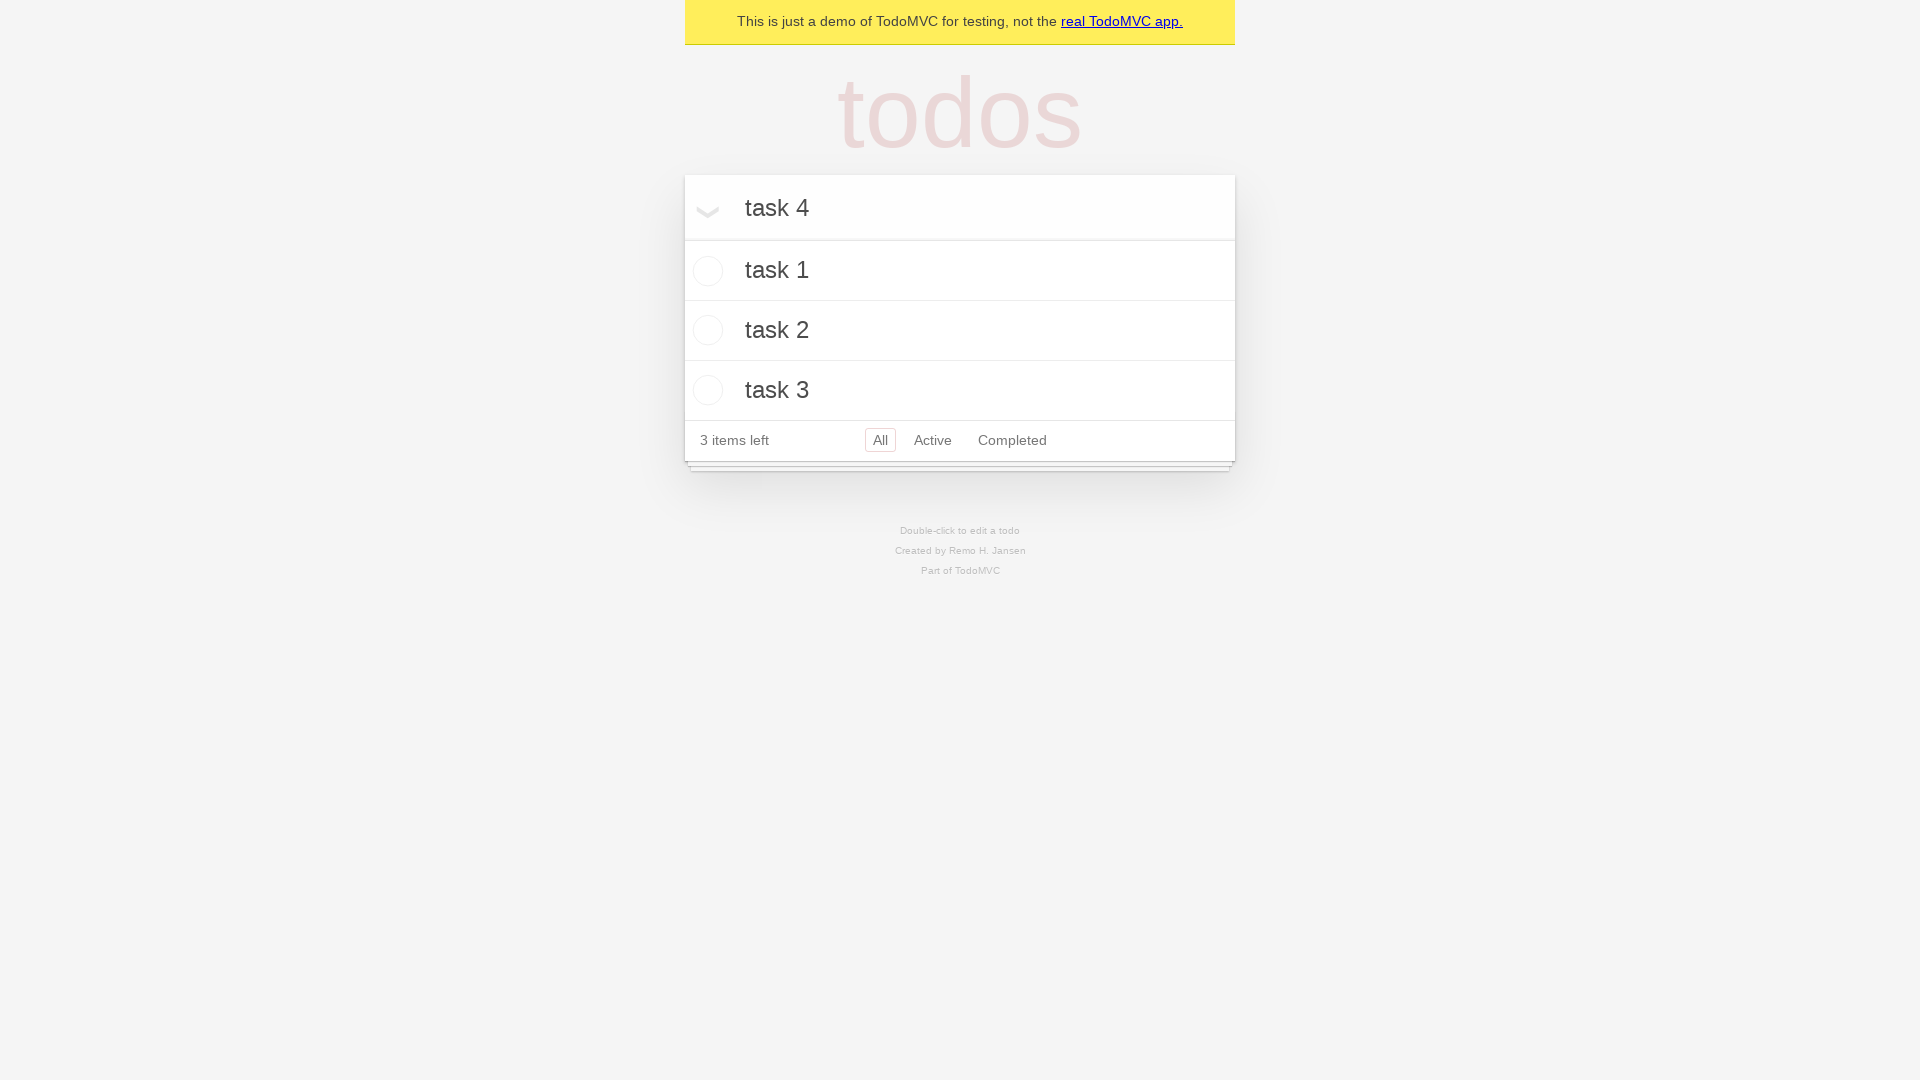

Pressed Enter to add 'task 4' to the list on internal:attr=[placeholder="What needs to be done?"i]
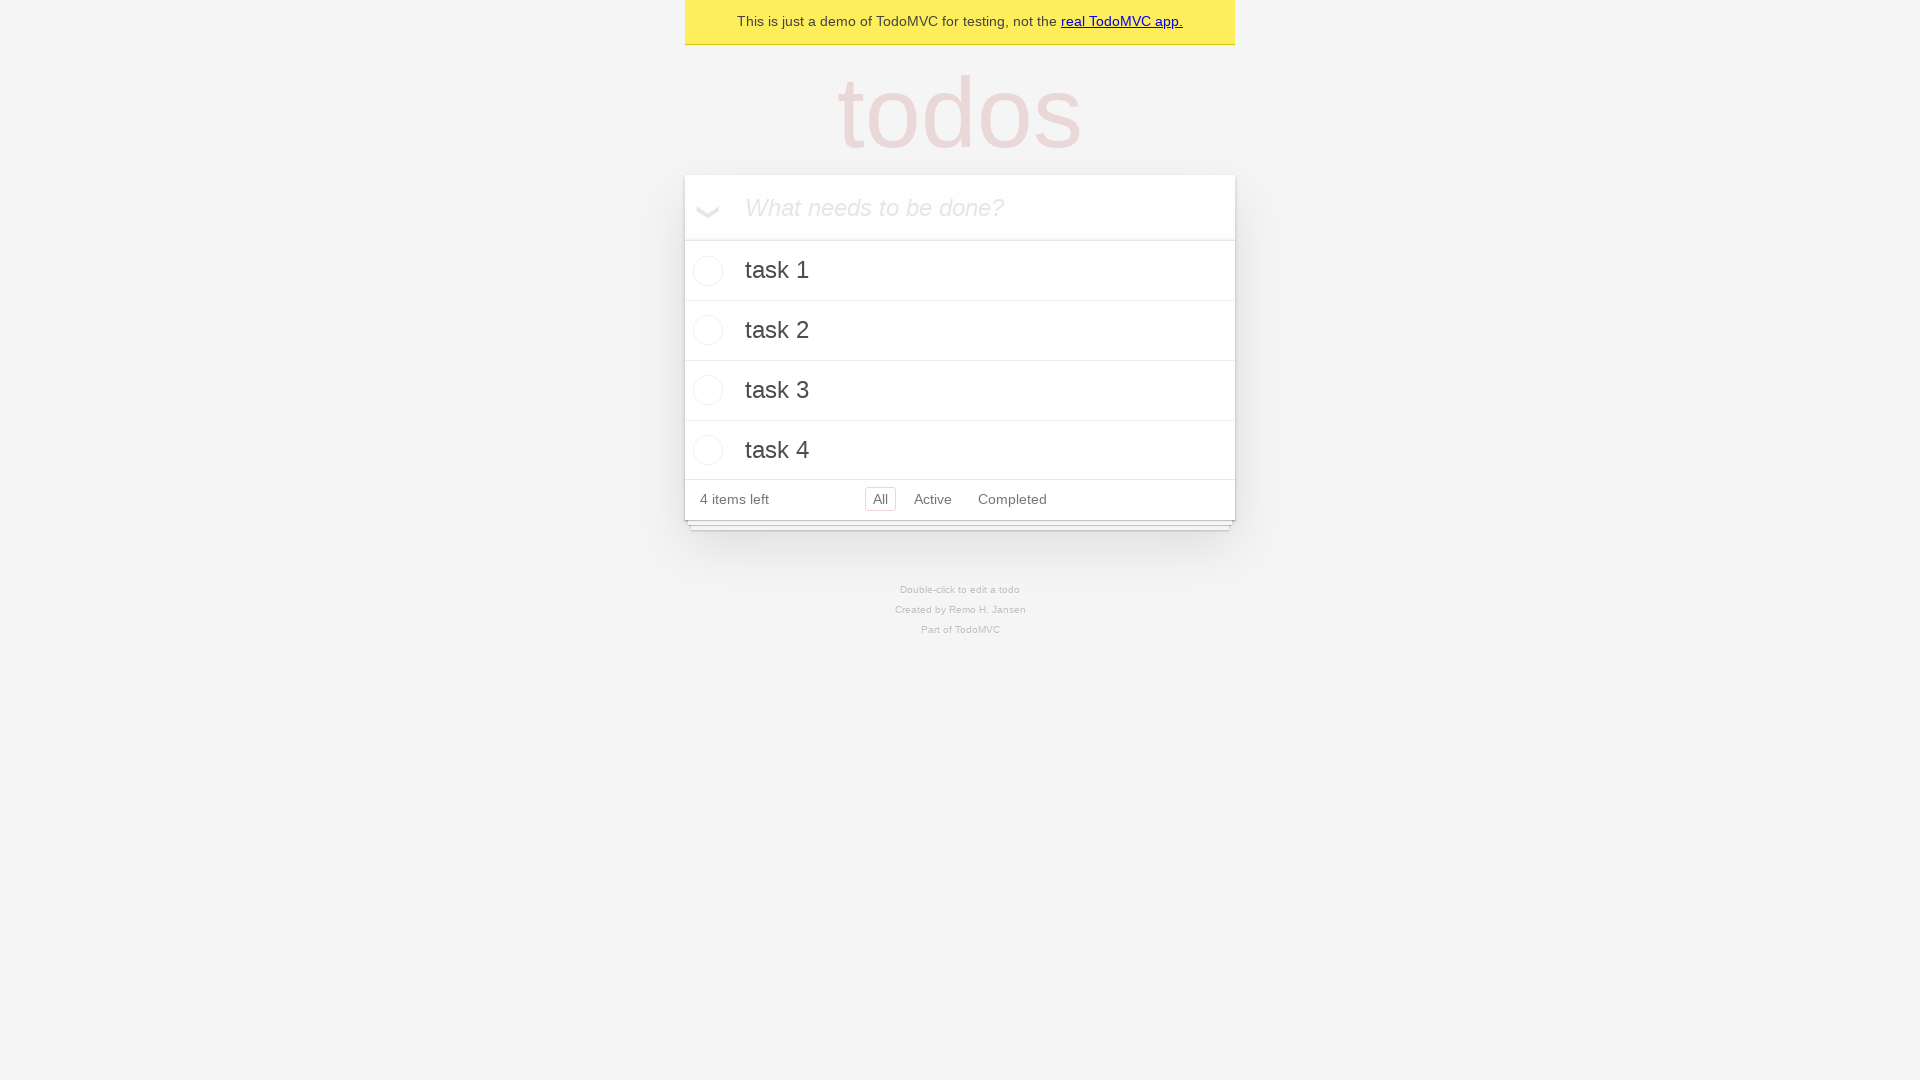

Clicked input field to add task at (960, 207) on internal:attr=[placeholder="What needs to be done?"i]
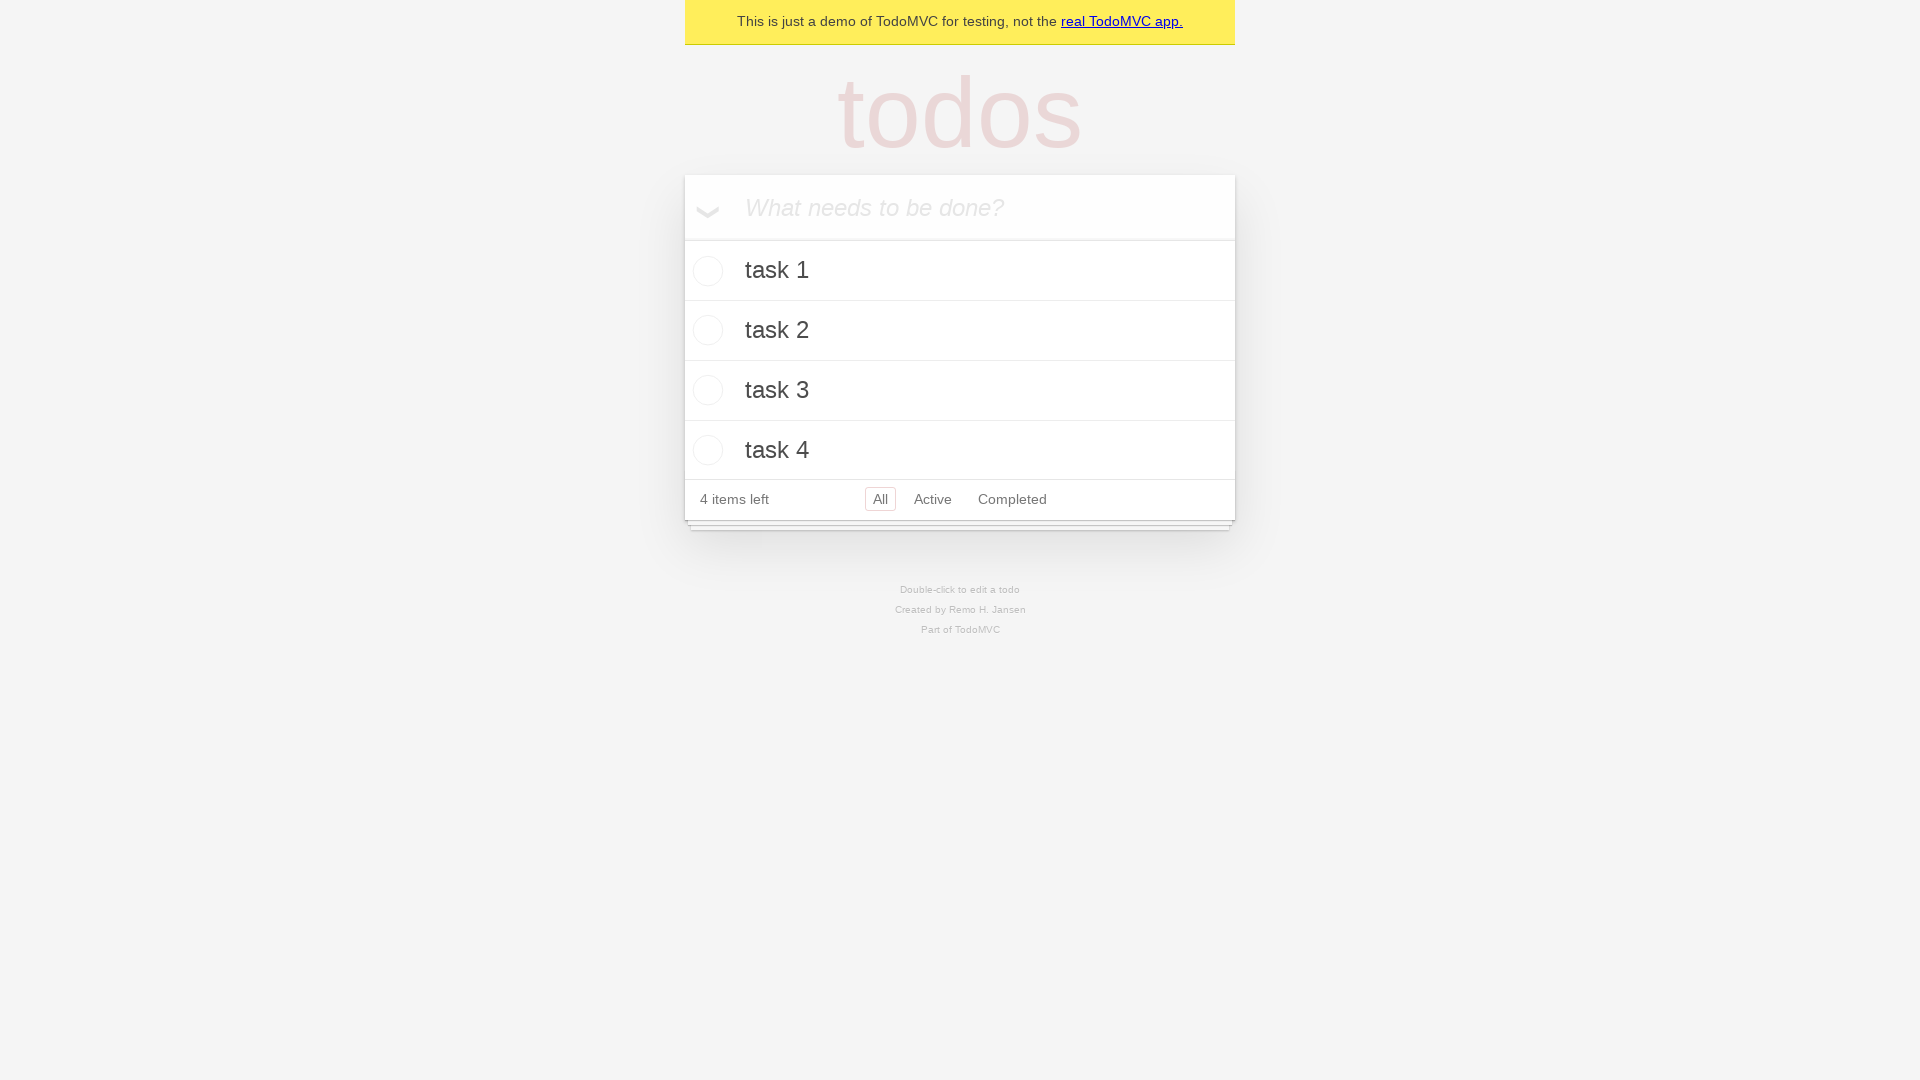

Filled input field with 'task 5' on internal:attr=[placeholder="What needs to be done?"i]
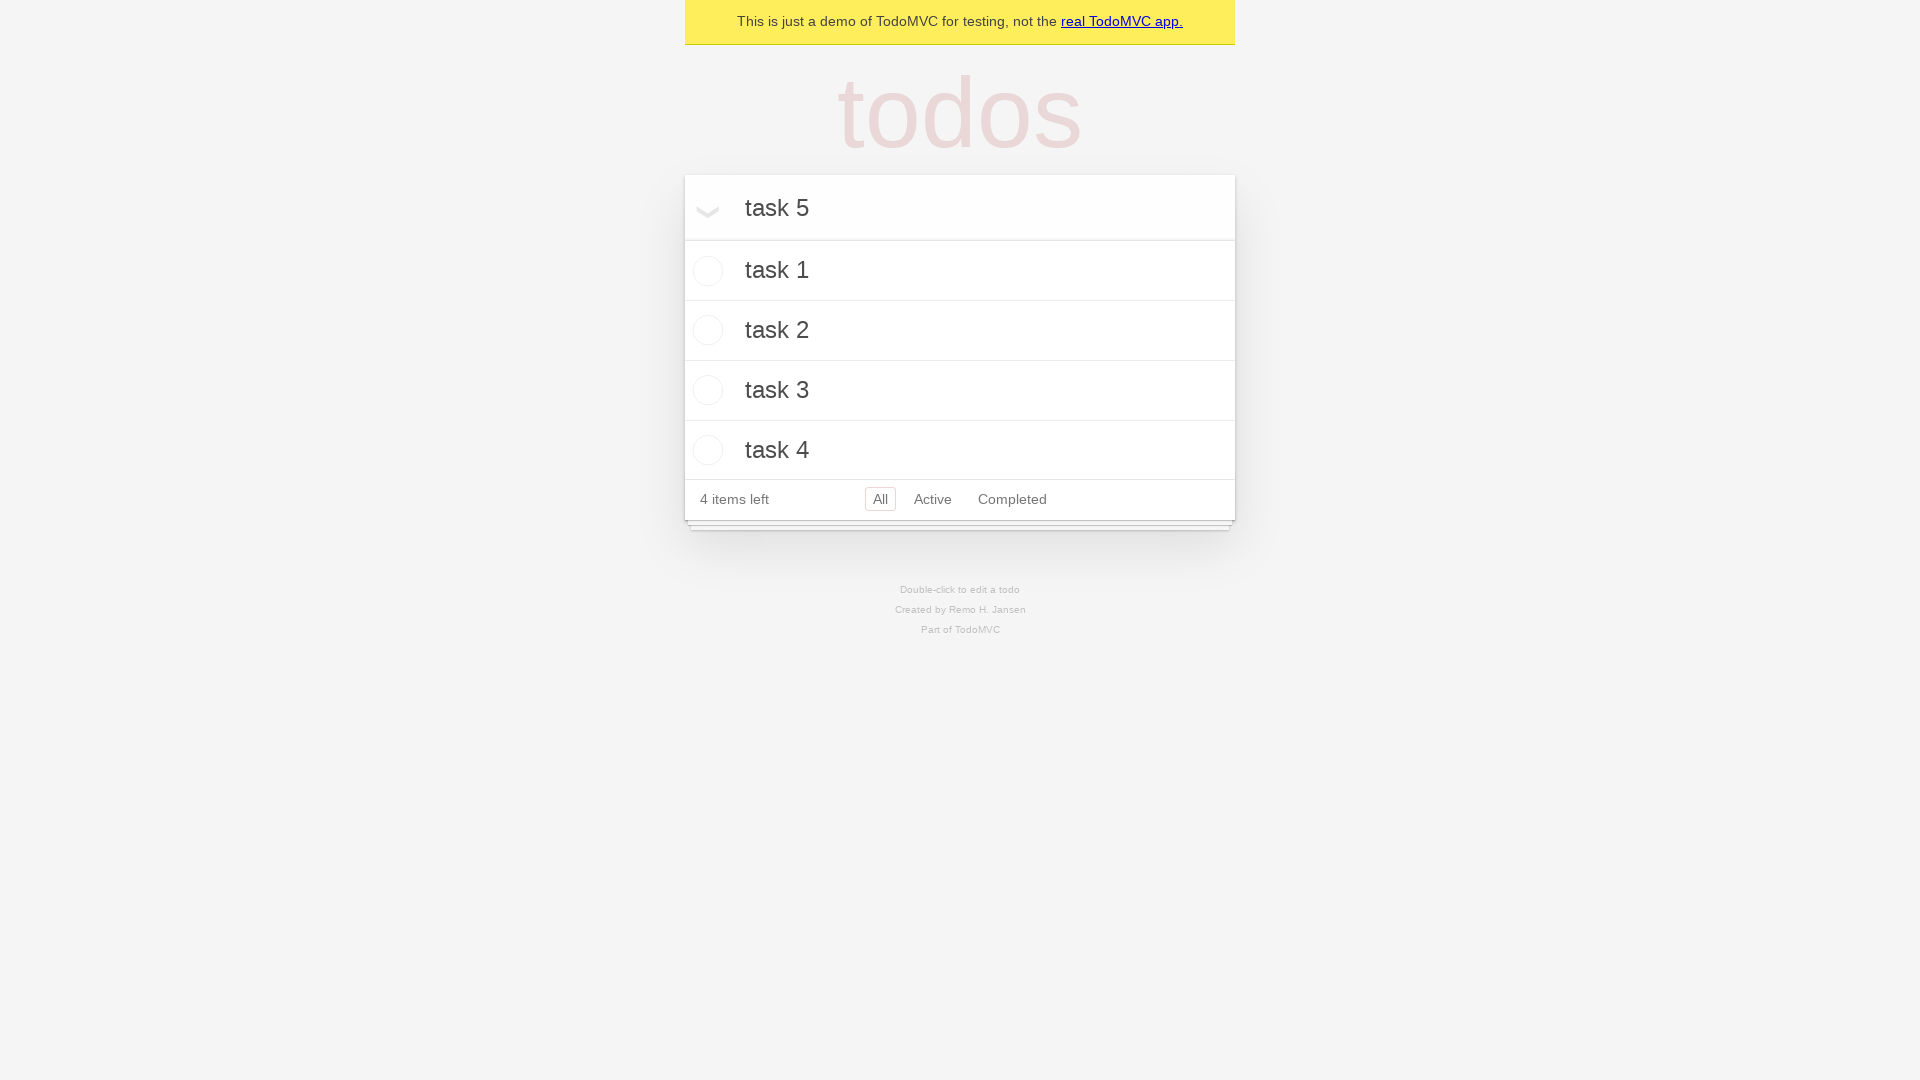

Pressed Enter to add 'task 5' to the list on internal:attr=[placeholder="What needs to be done?"i]
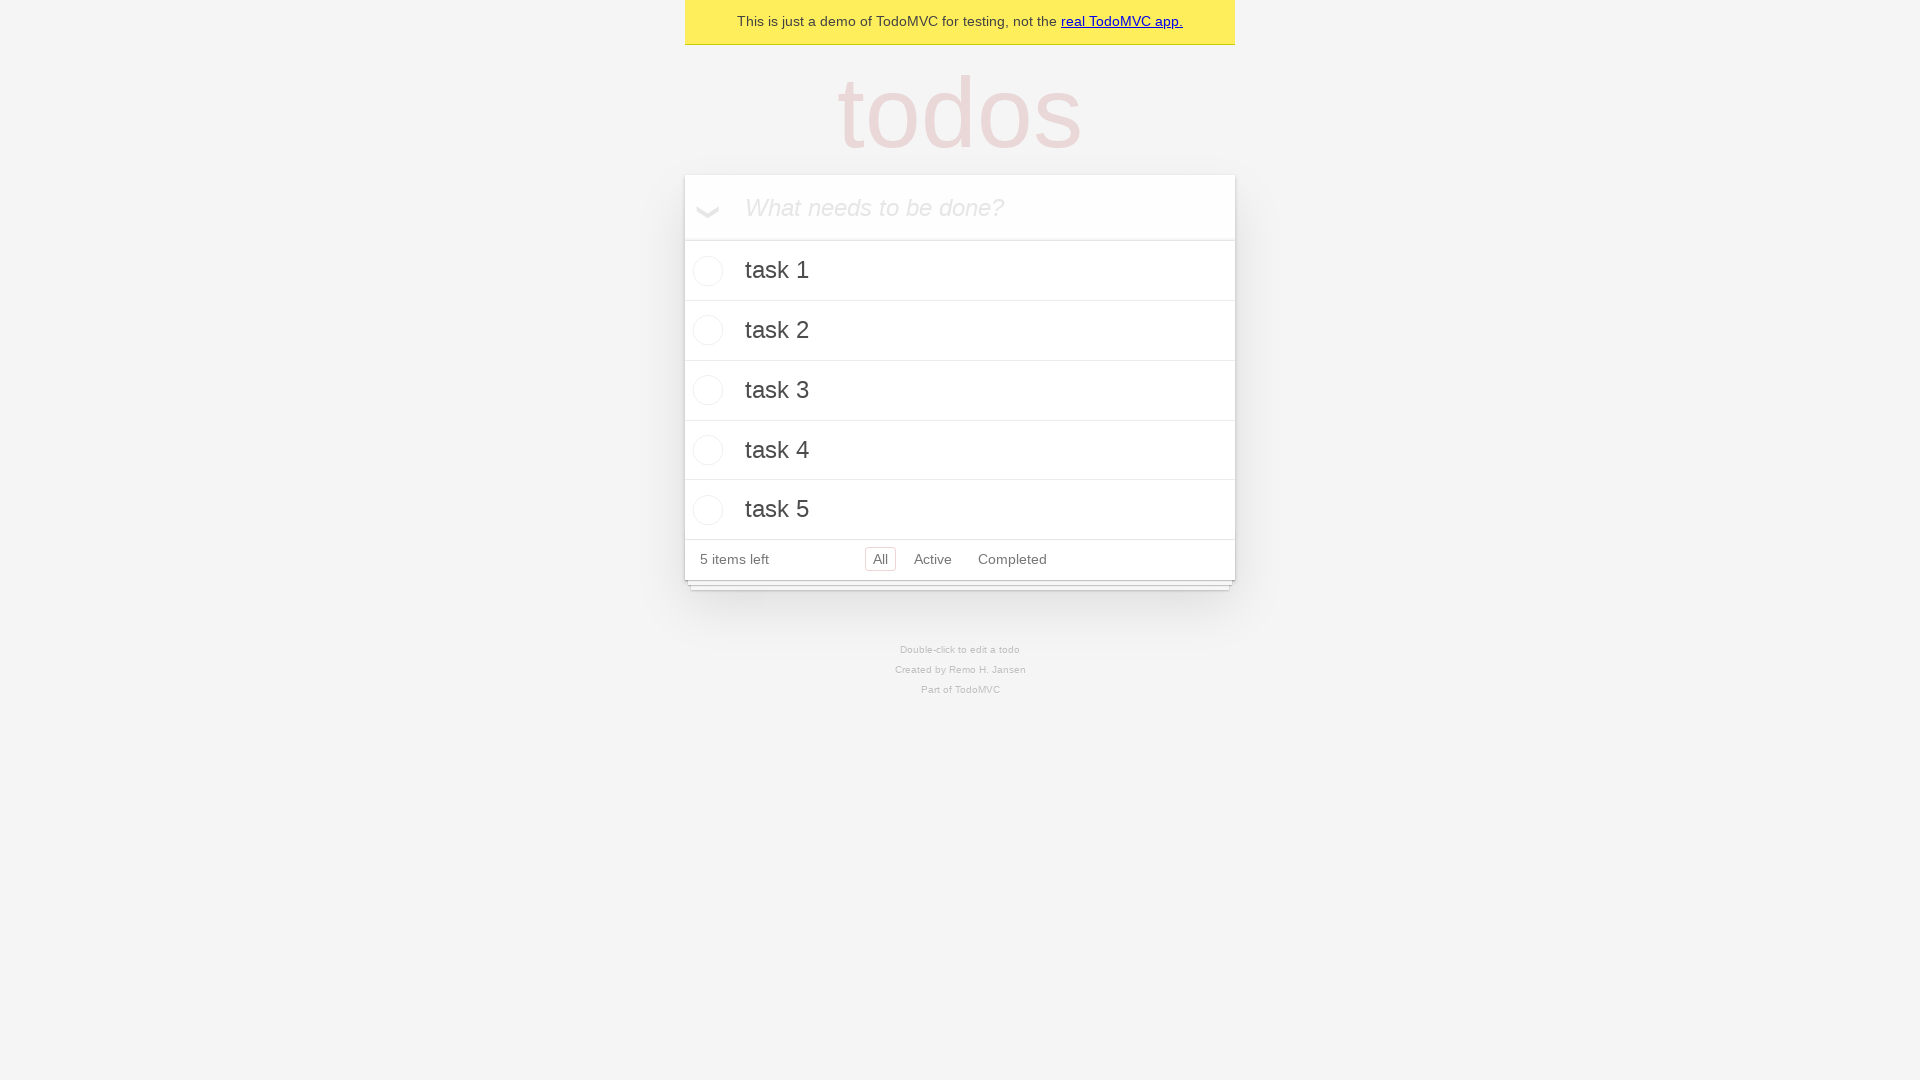

Marked task 2 as completed at (705, 330) on internal:role=checkbox[name="Toggle Todo"i] >> nth=1
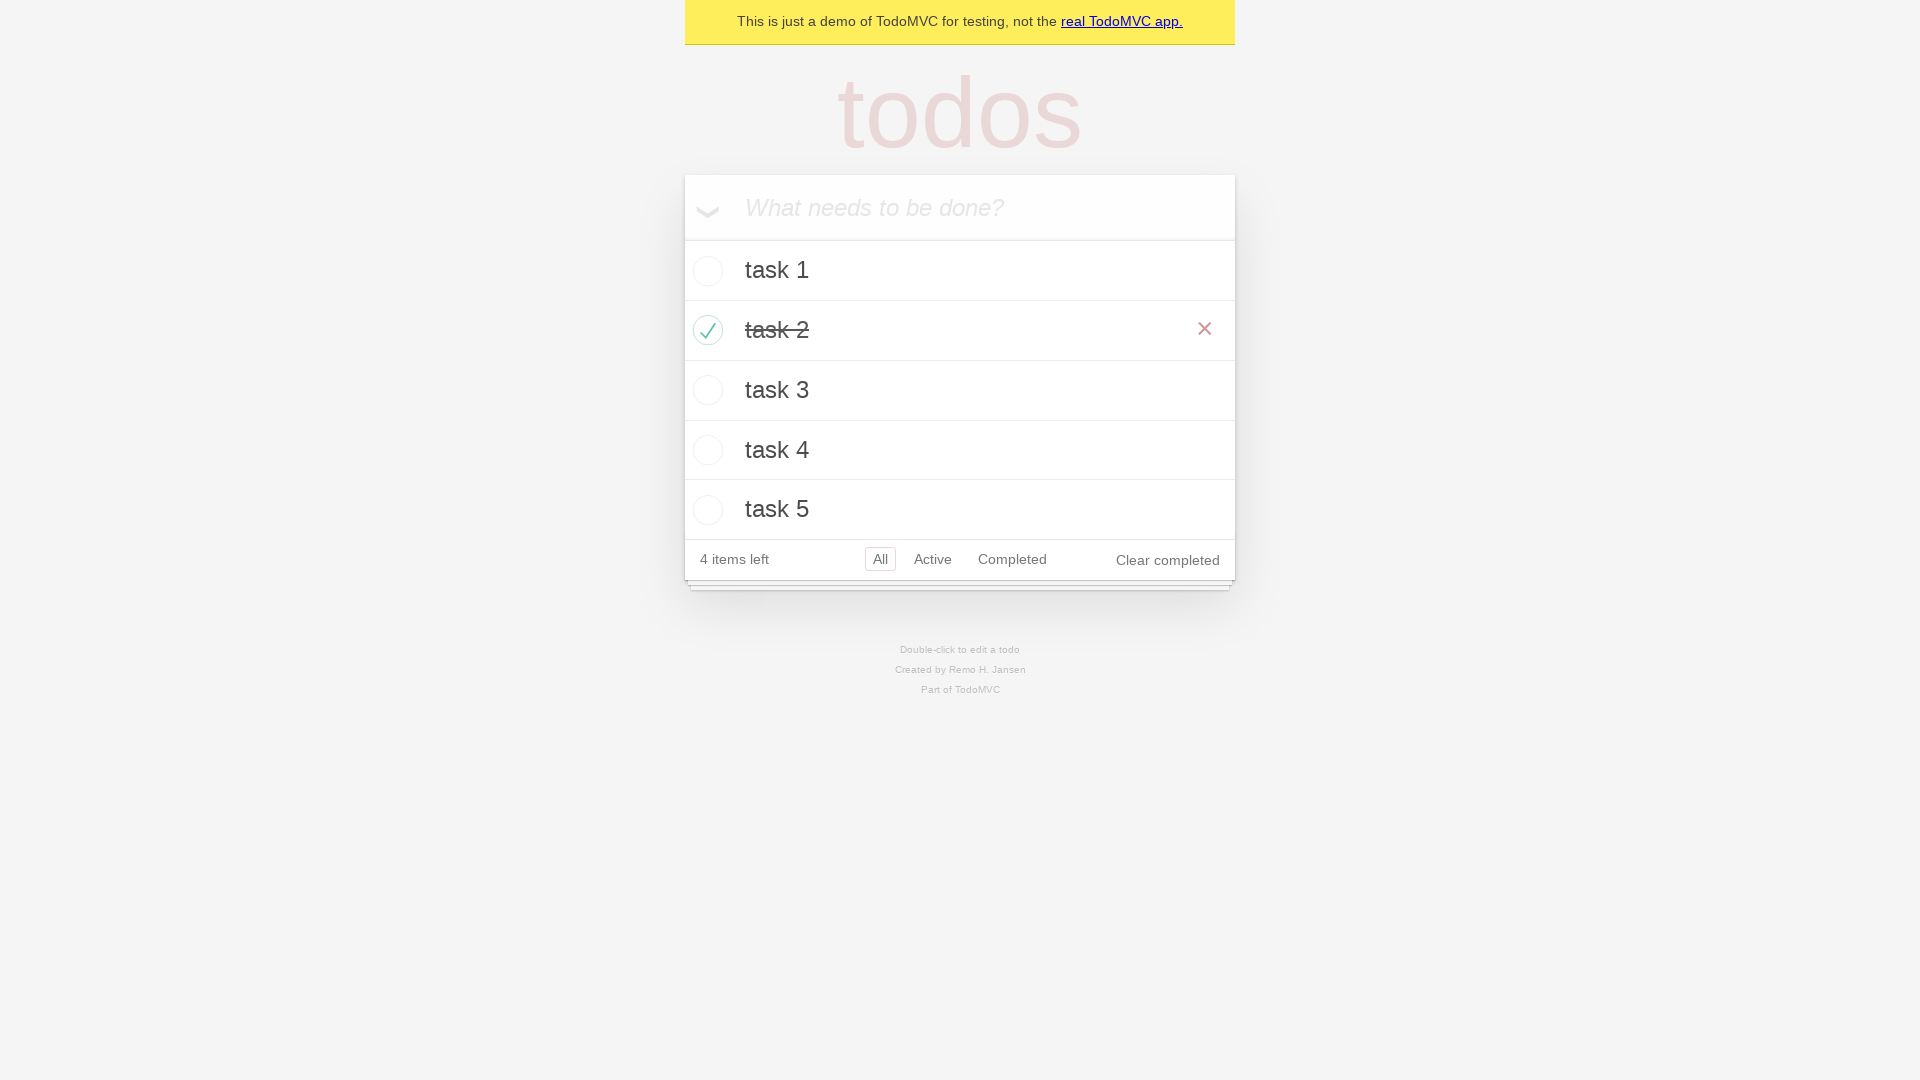

Marked task 4 as completed at (705, 450) on internal:role=checkbox[name="Toggle Todo"i] >> nth=3
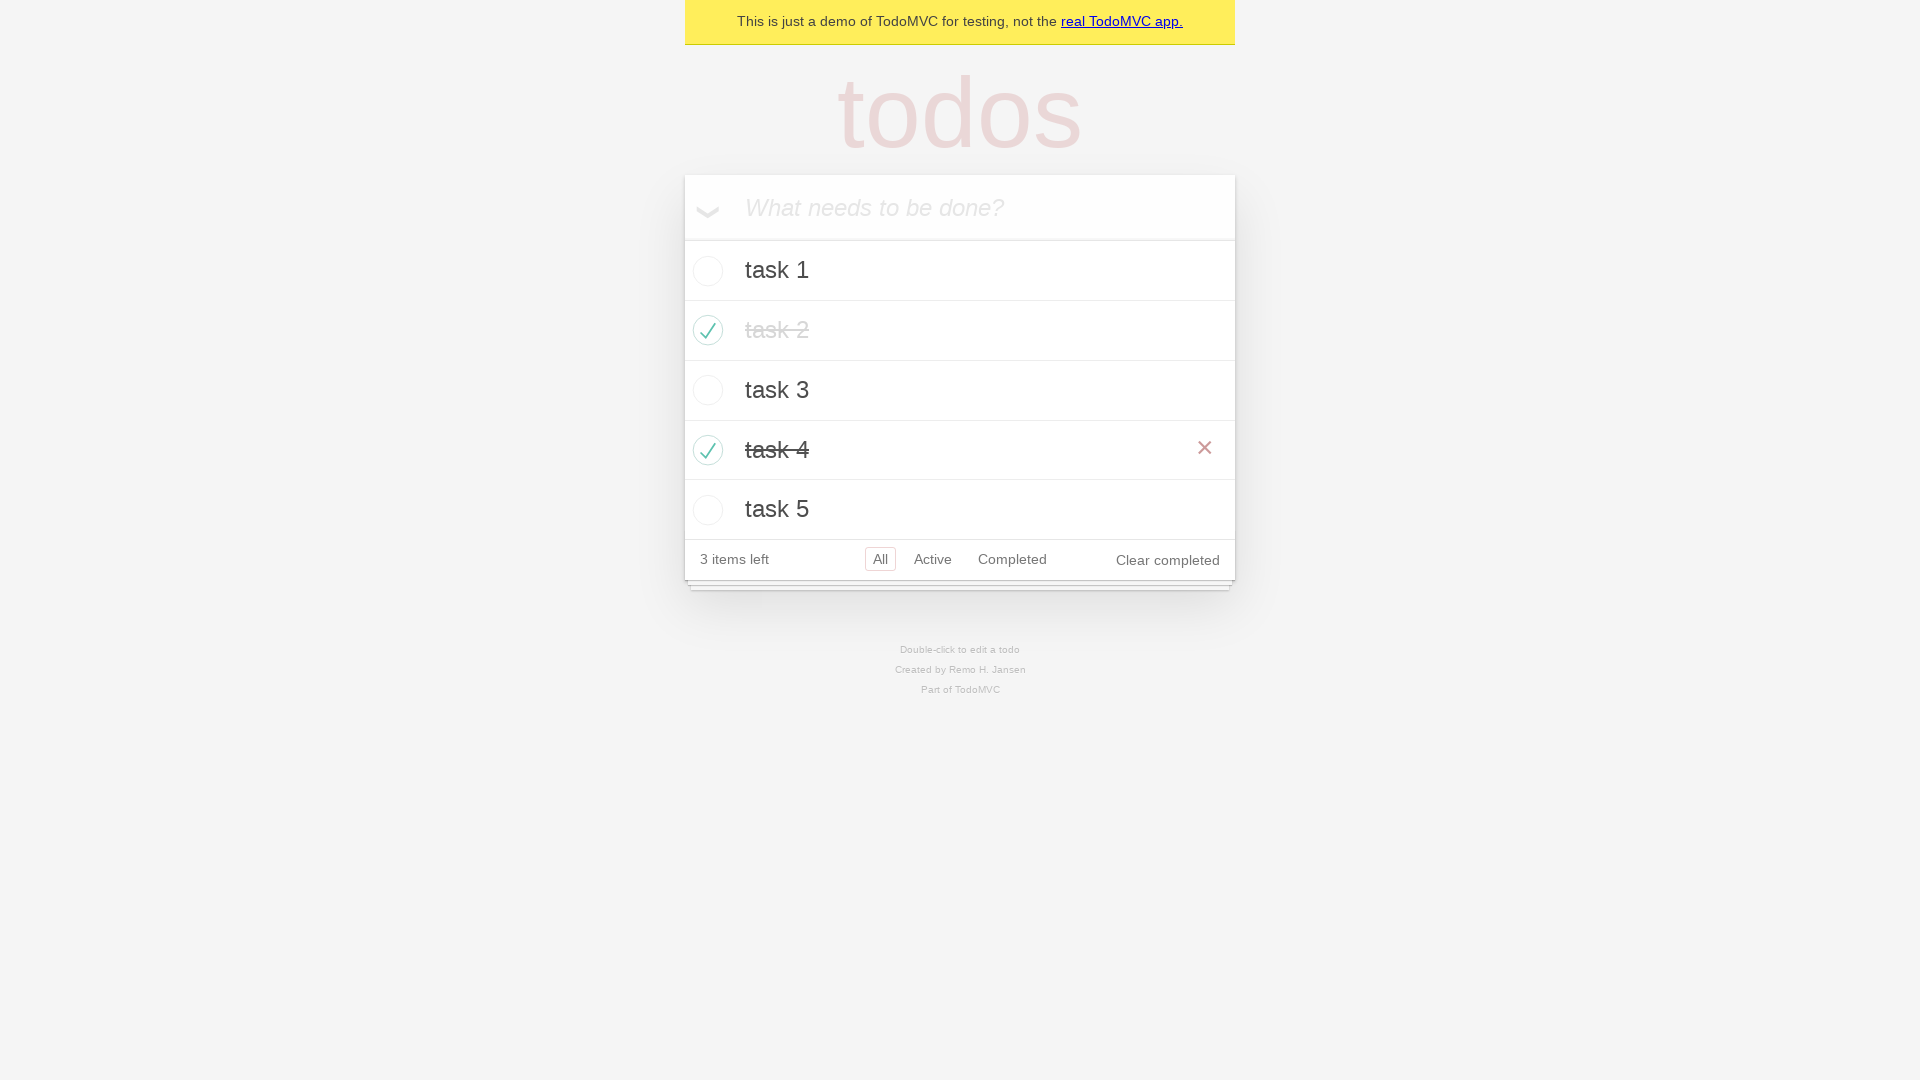

Clicked 'All' filter to display all tasks at (880, 559) on internal:role=link[name="All"i]
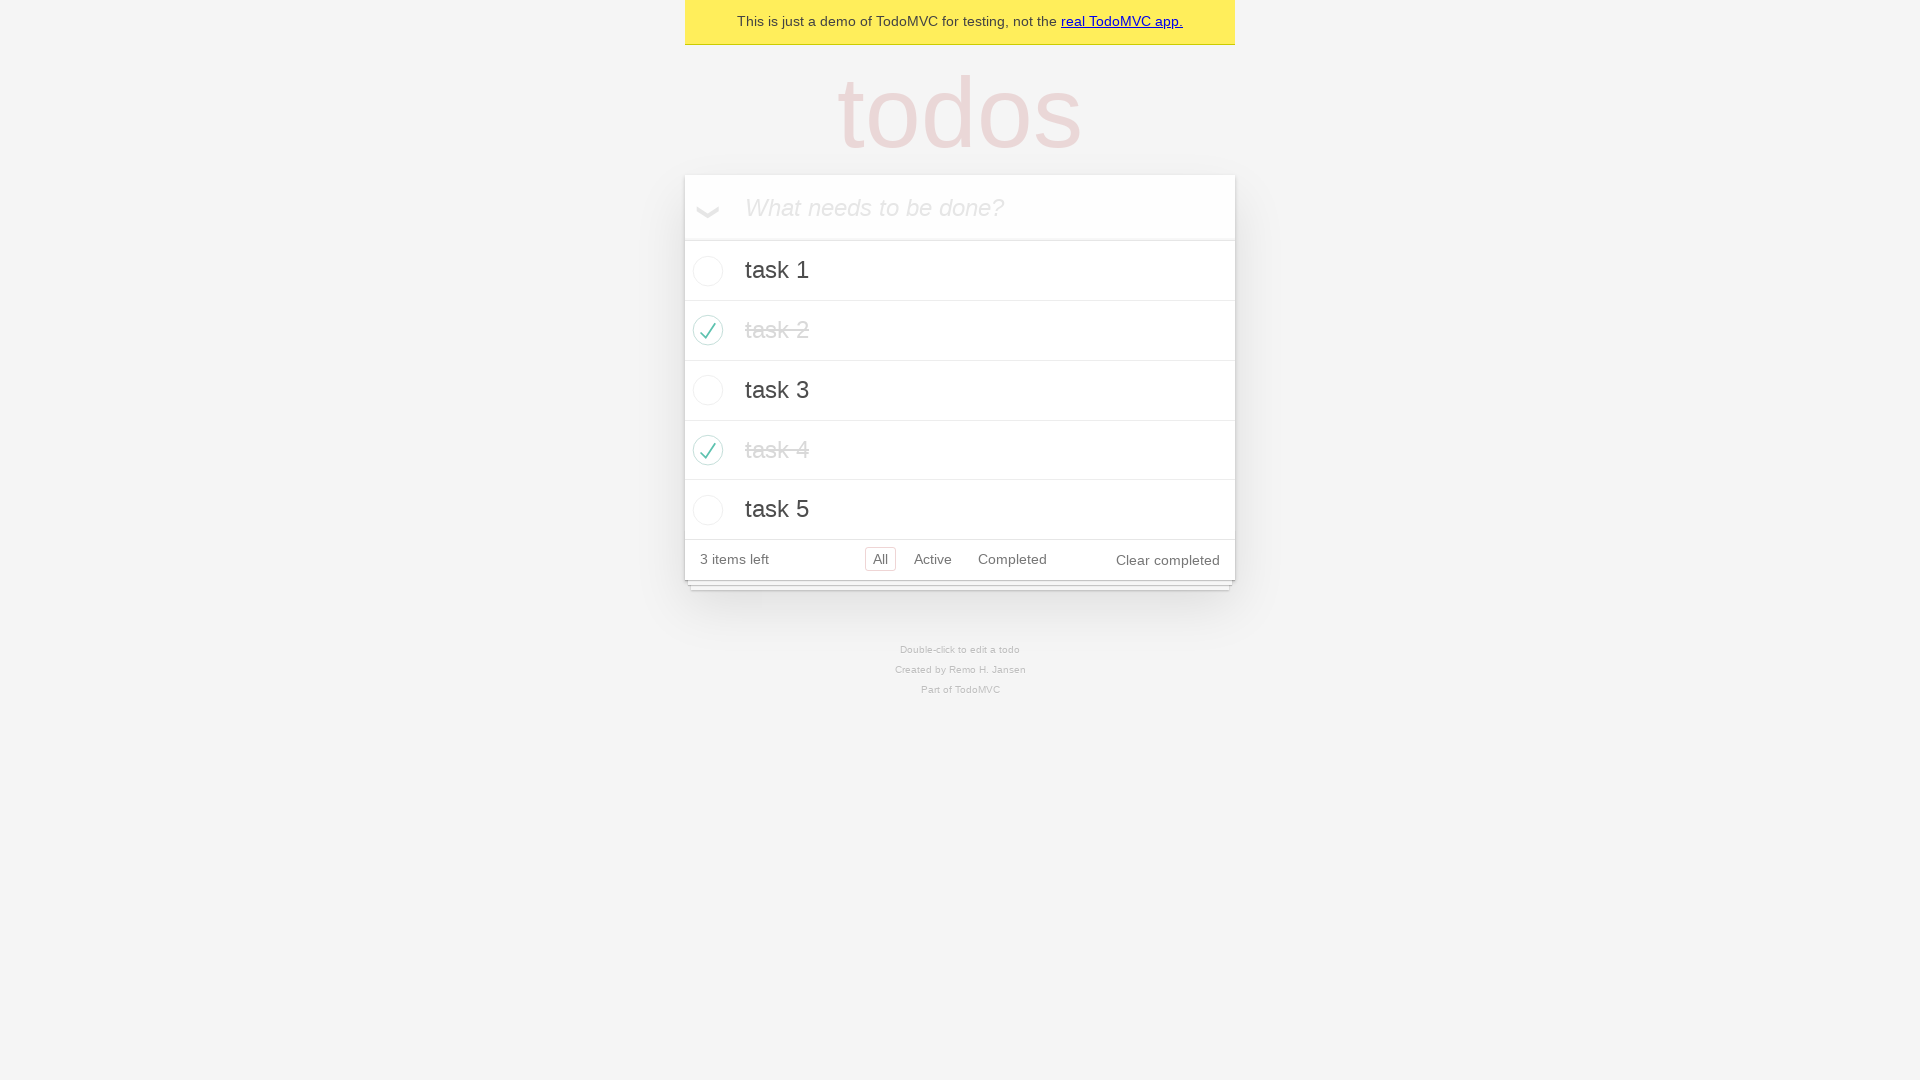

Waited for all 5 tasks to be visible in the list
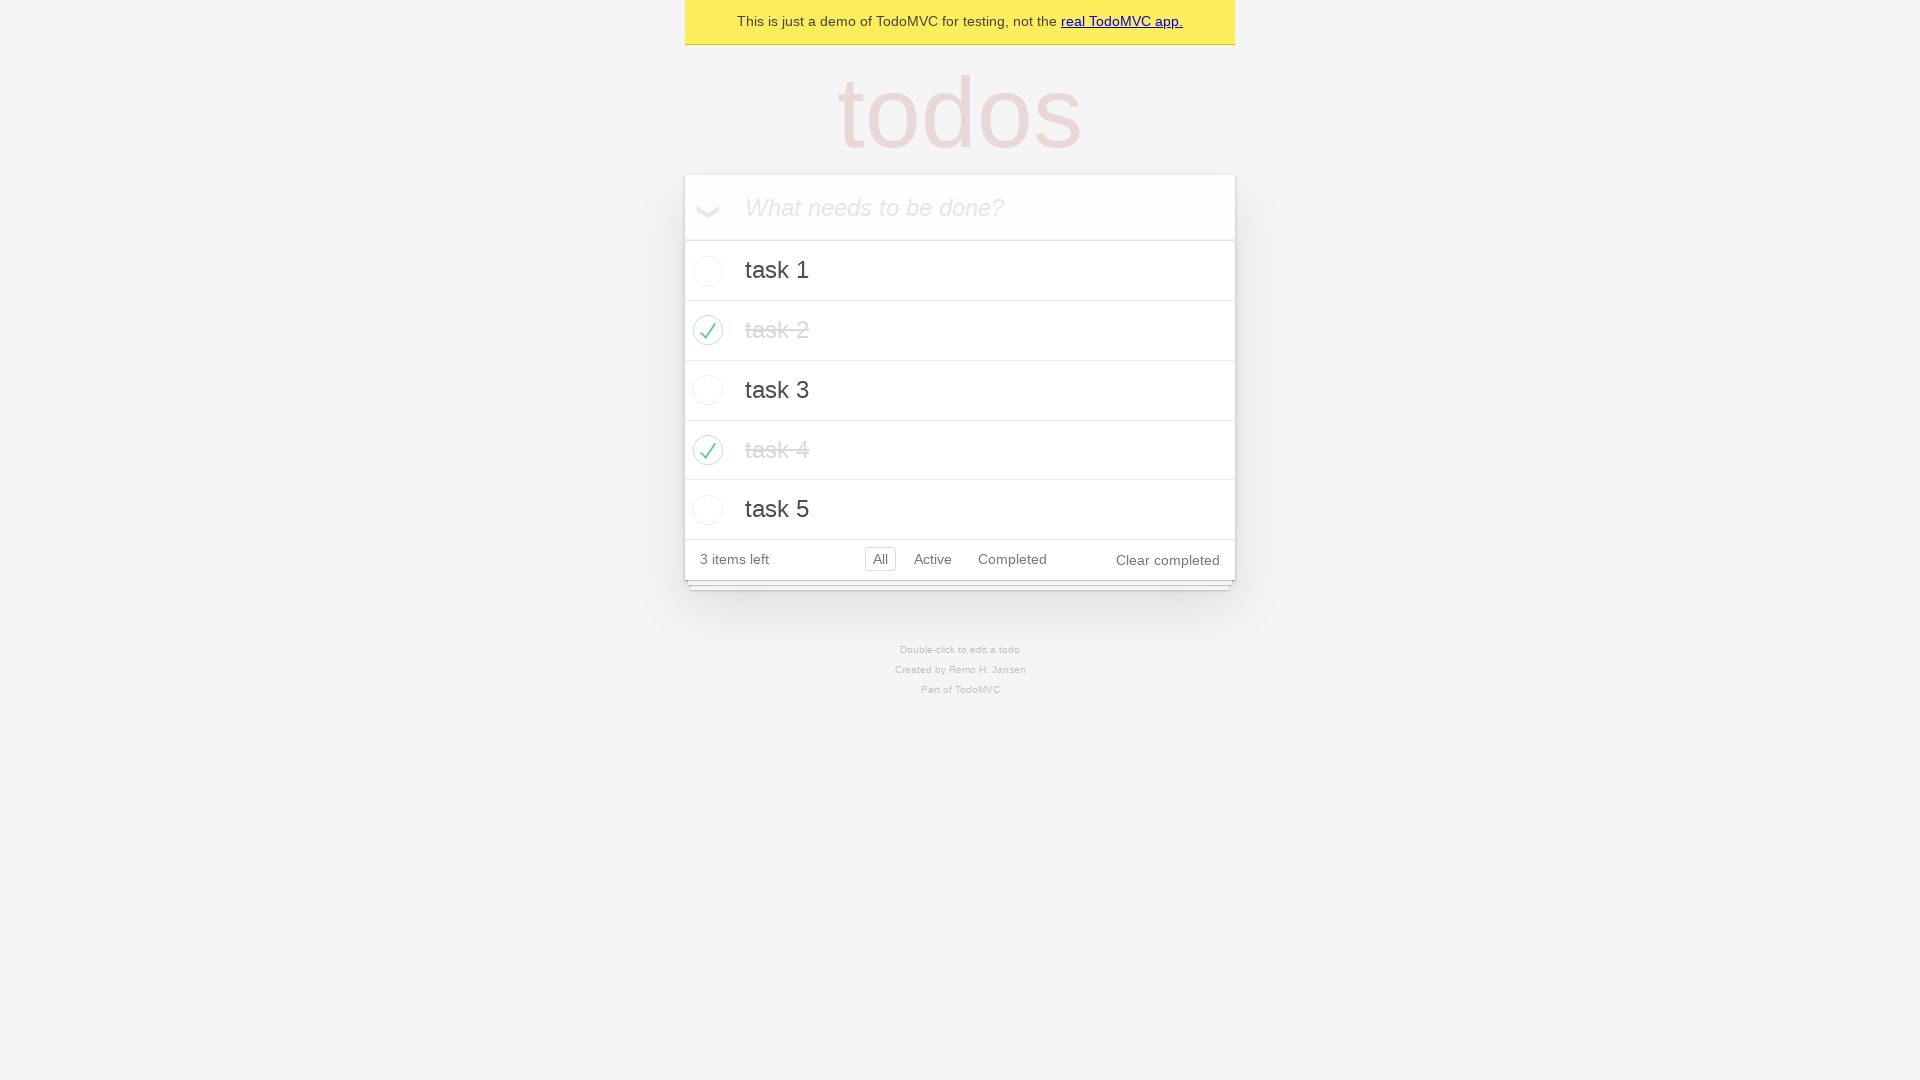

Clicked 'Completed' filter to display completed tasks at (1012, 559) on internal:role=link[name="Completed"i]
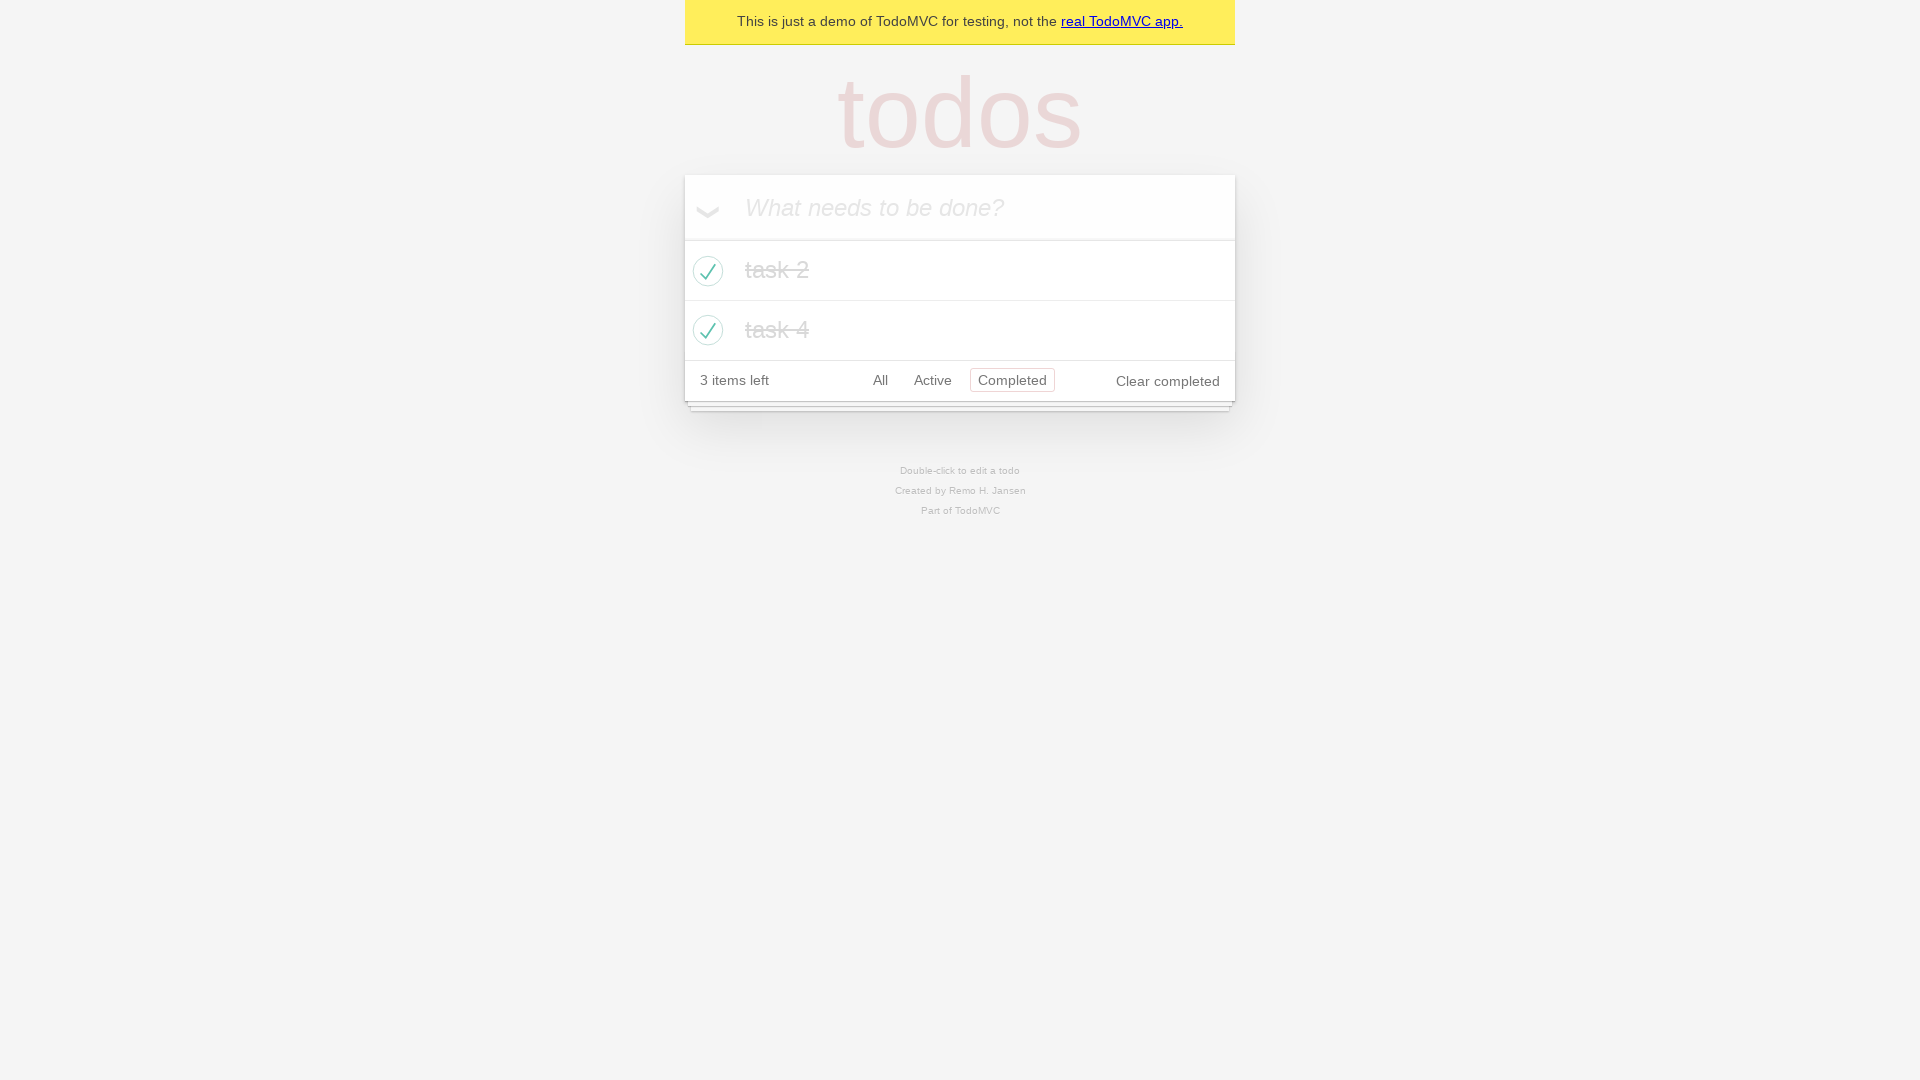

Waited 500ms for 'Completed' filter to apply
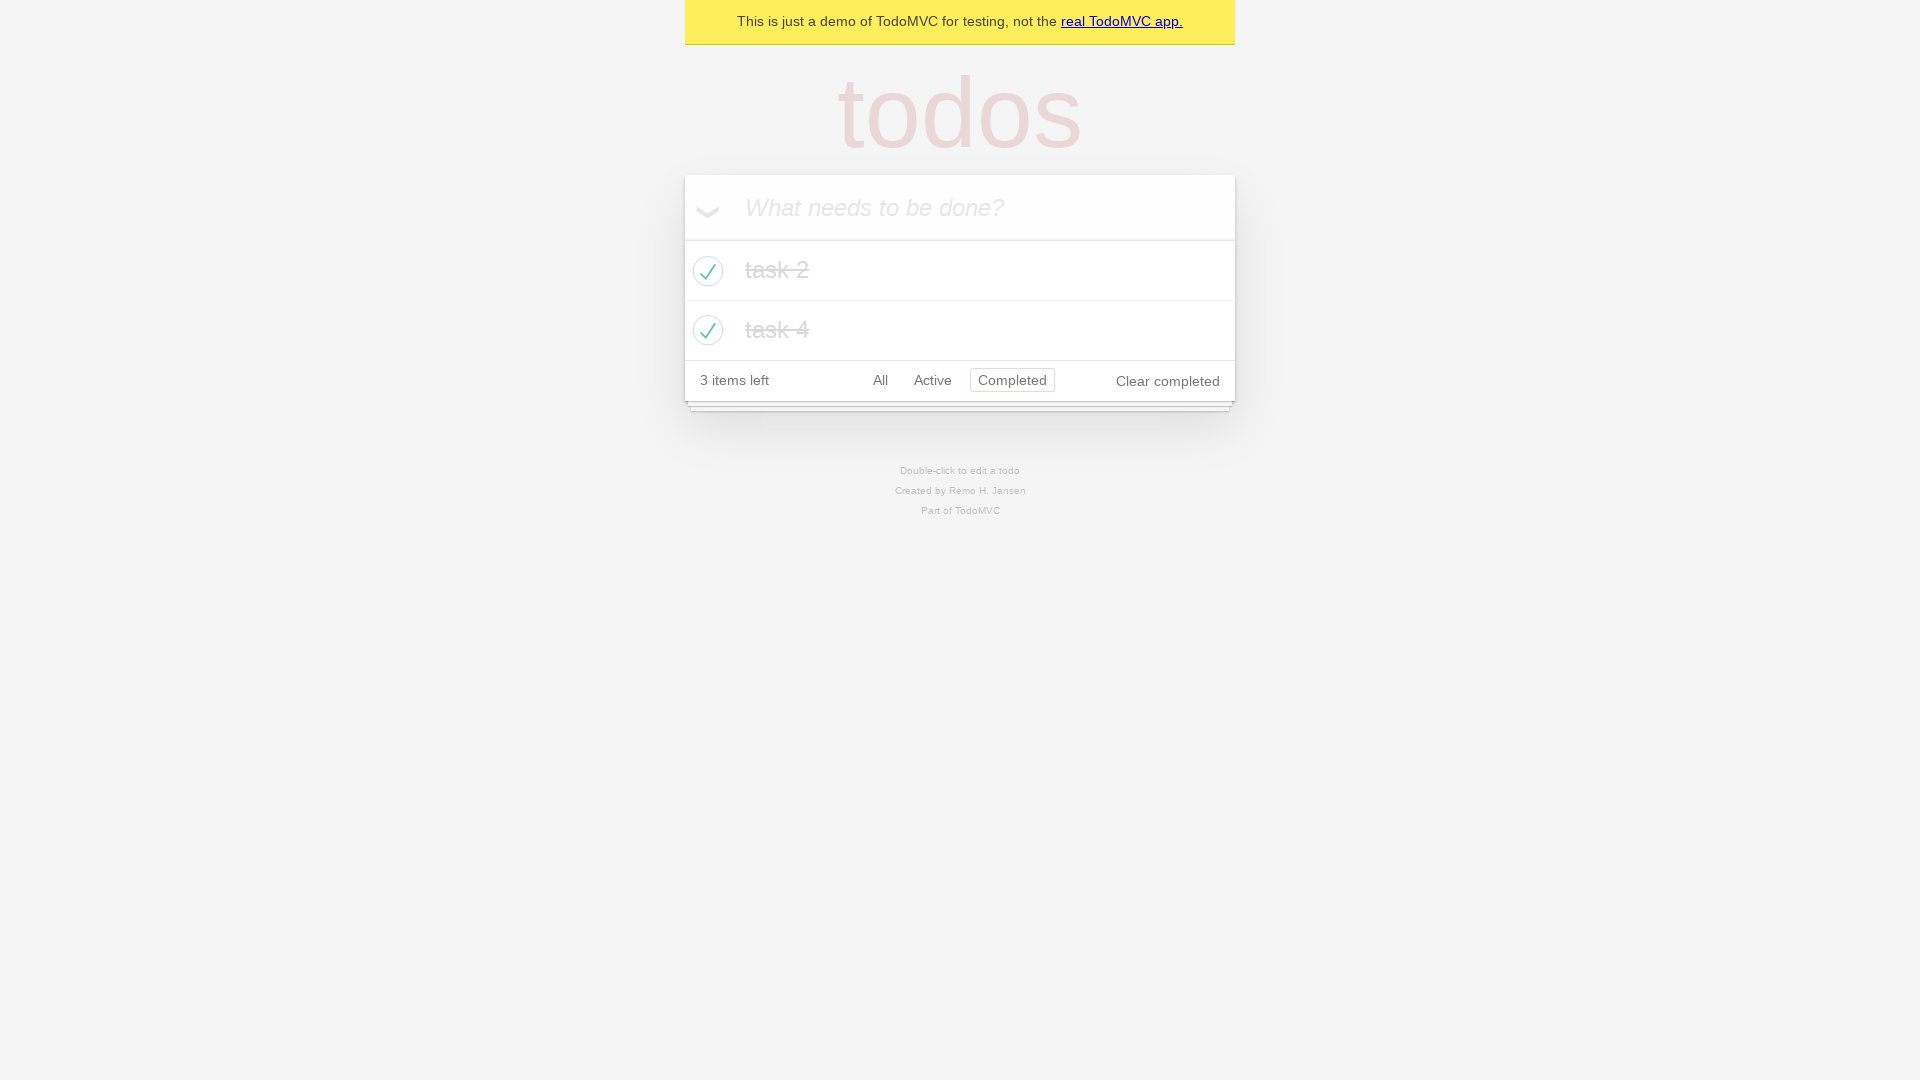

Clicked 'Active' filter to display active tasks at (933, 380) on internal:role=link[name="Active"i]
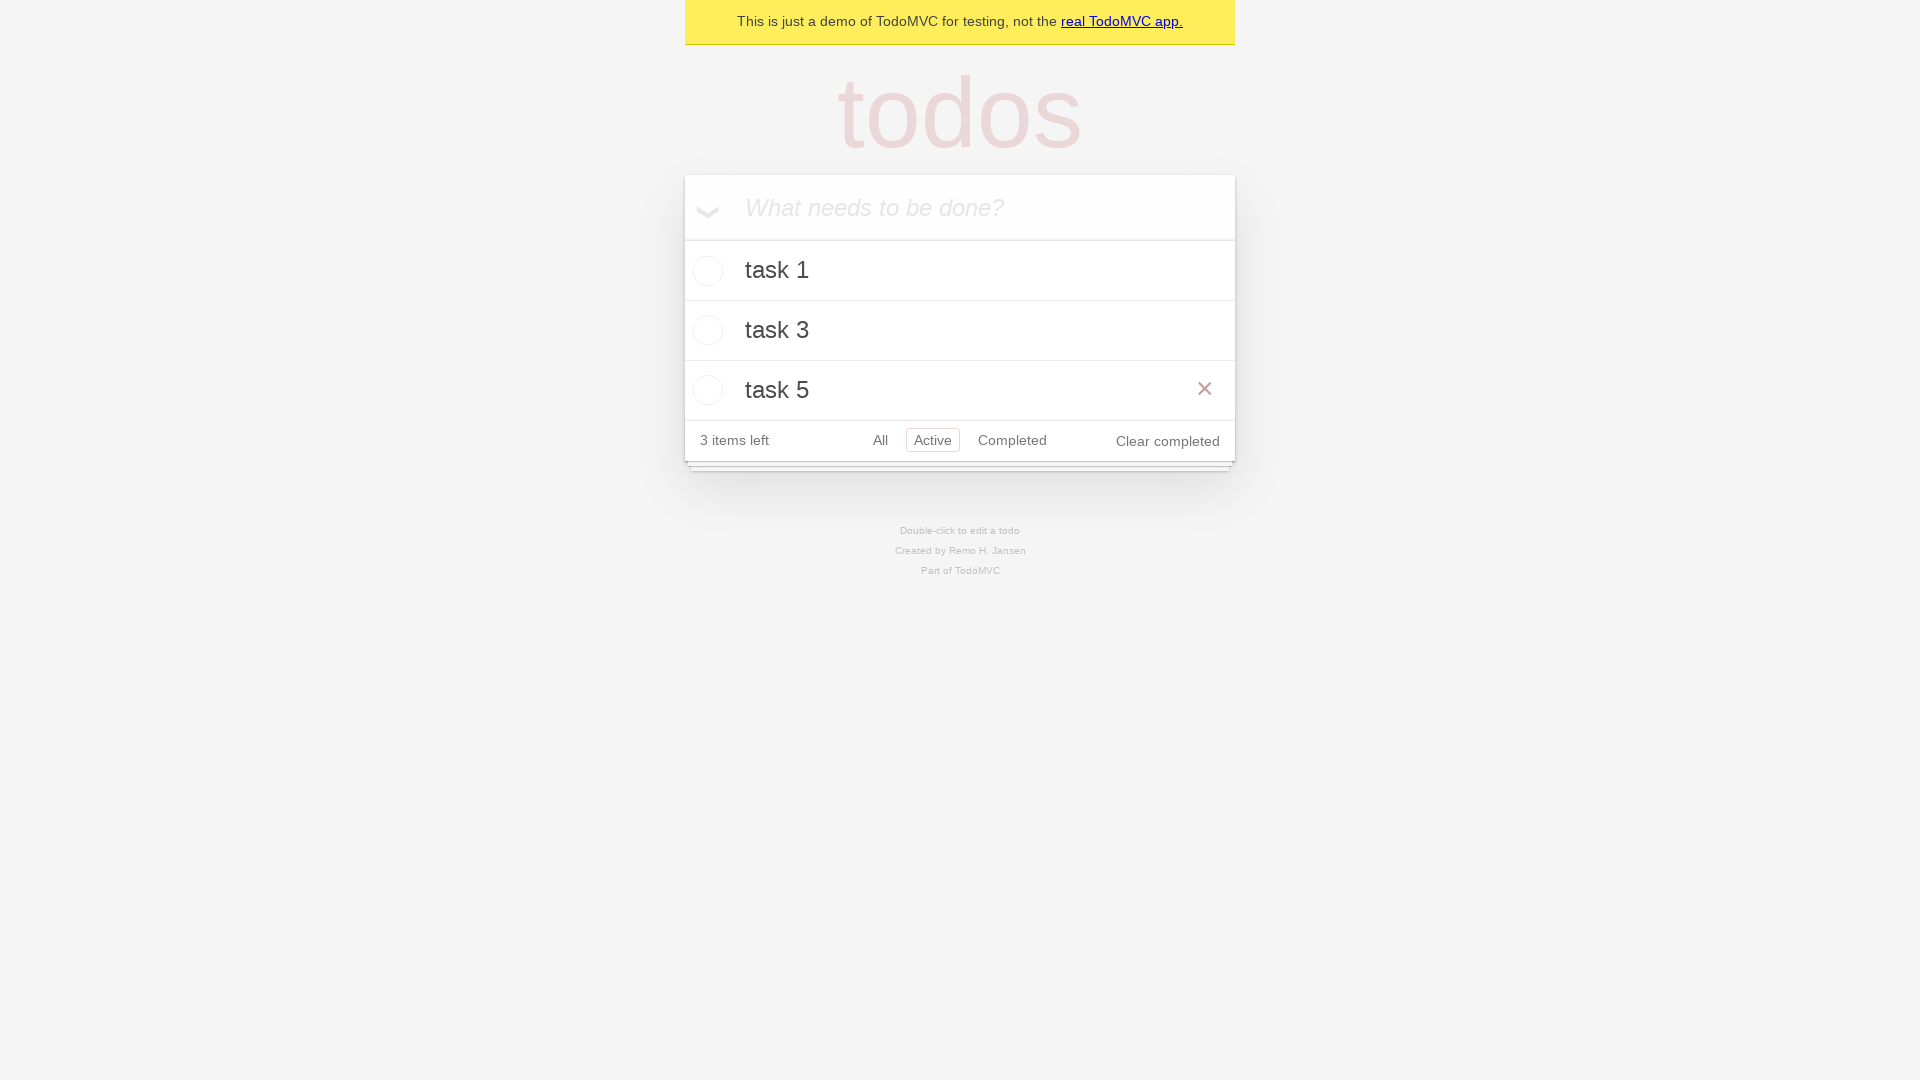

Waited 500ms for 'Active' filter to apply
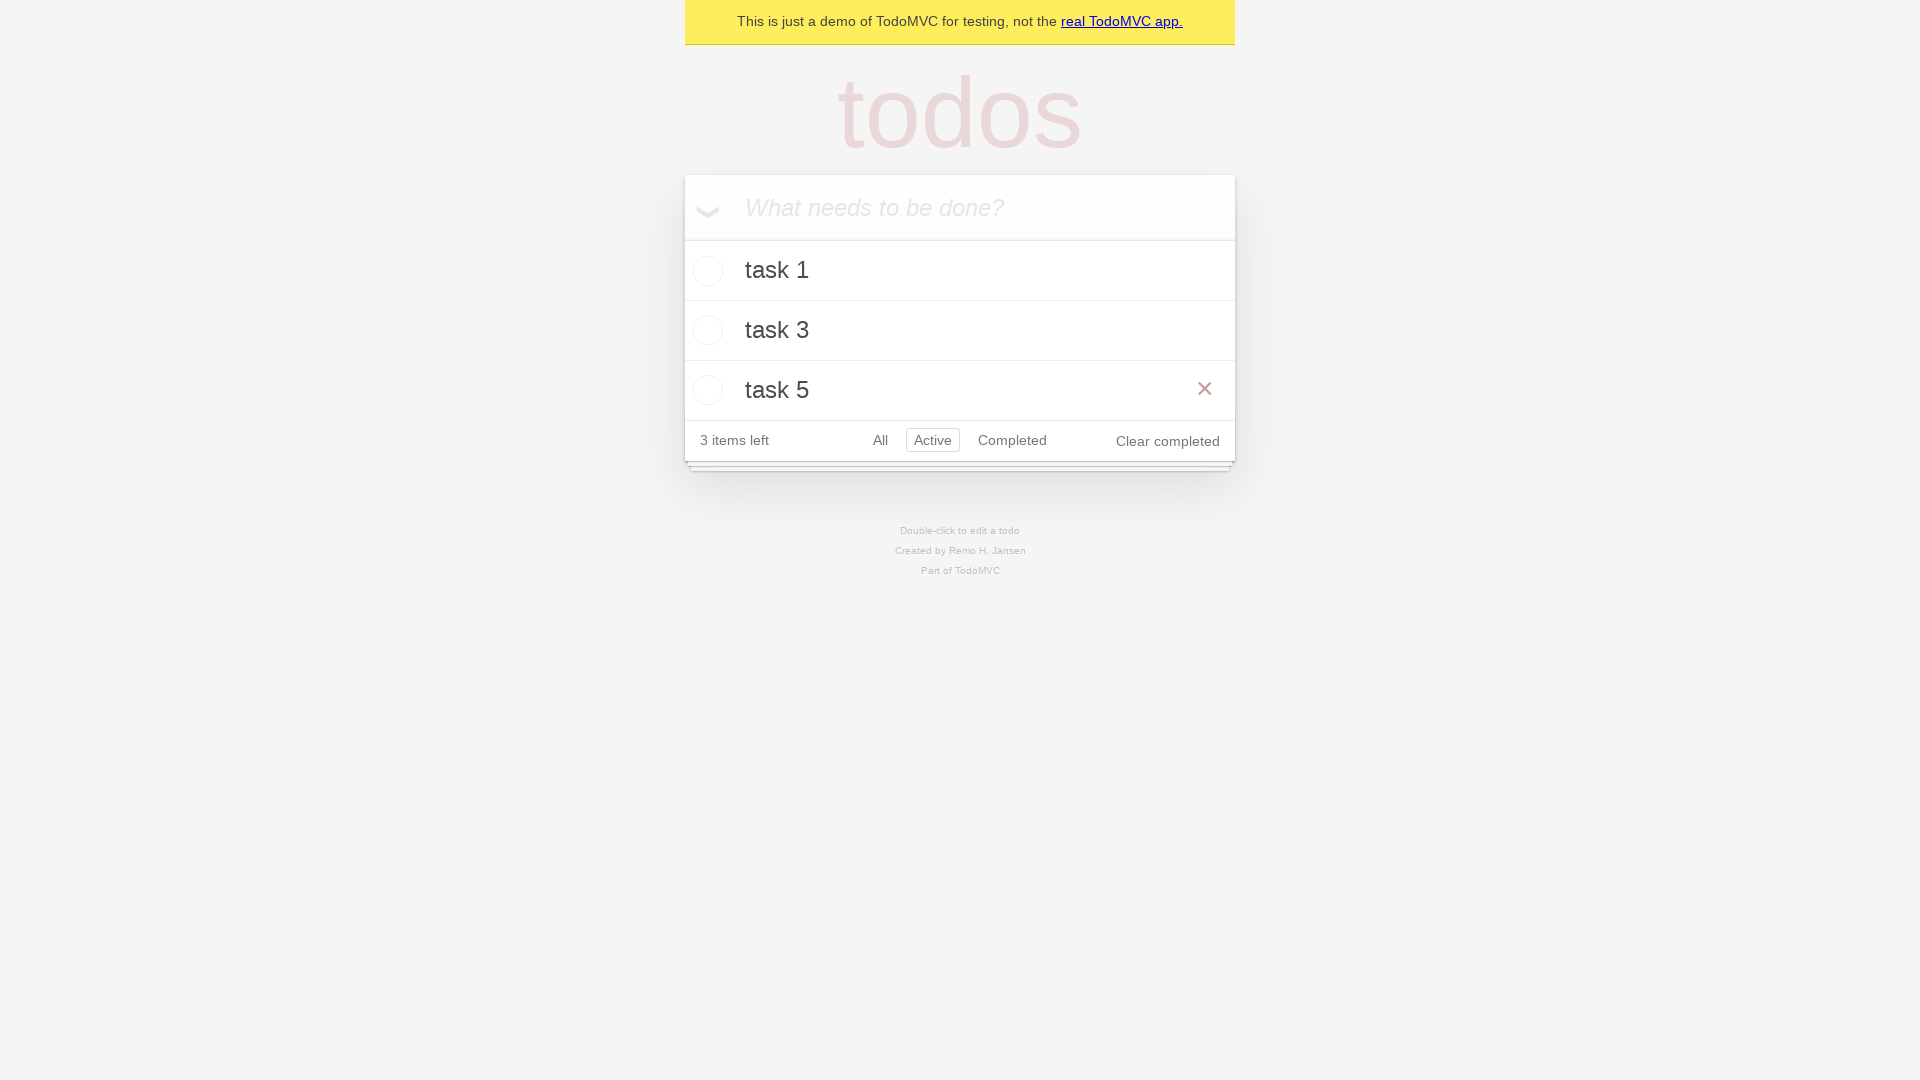

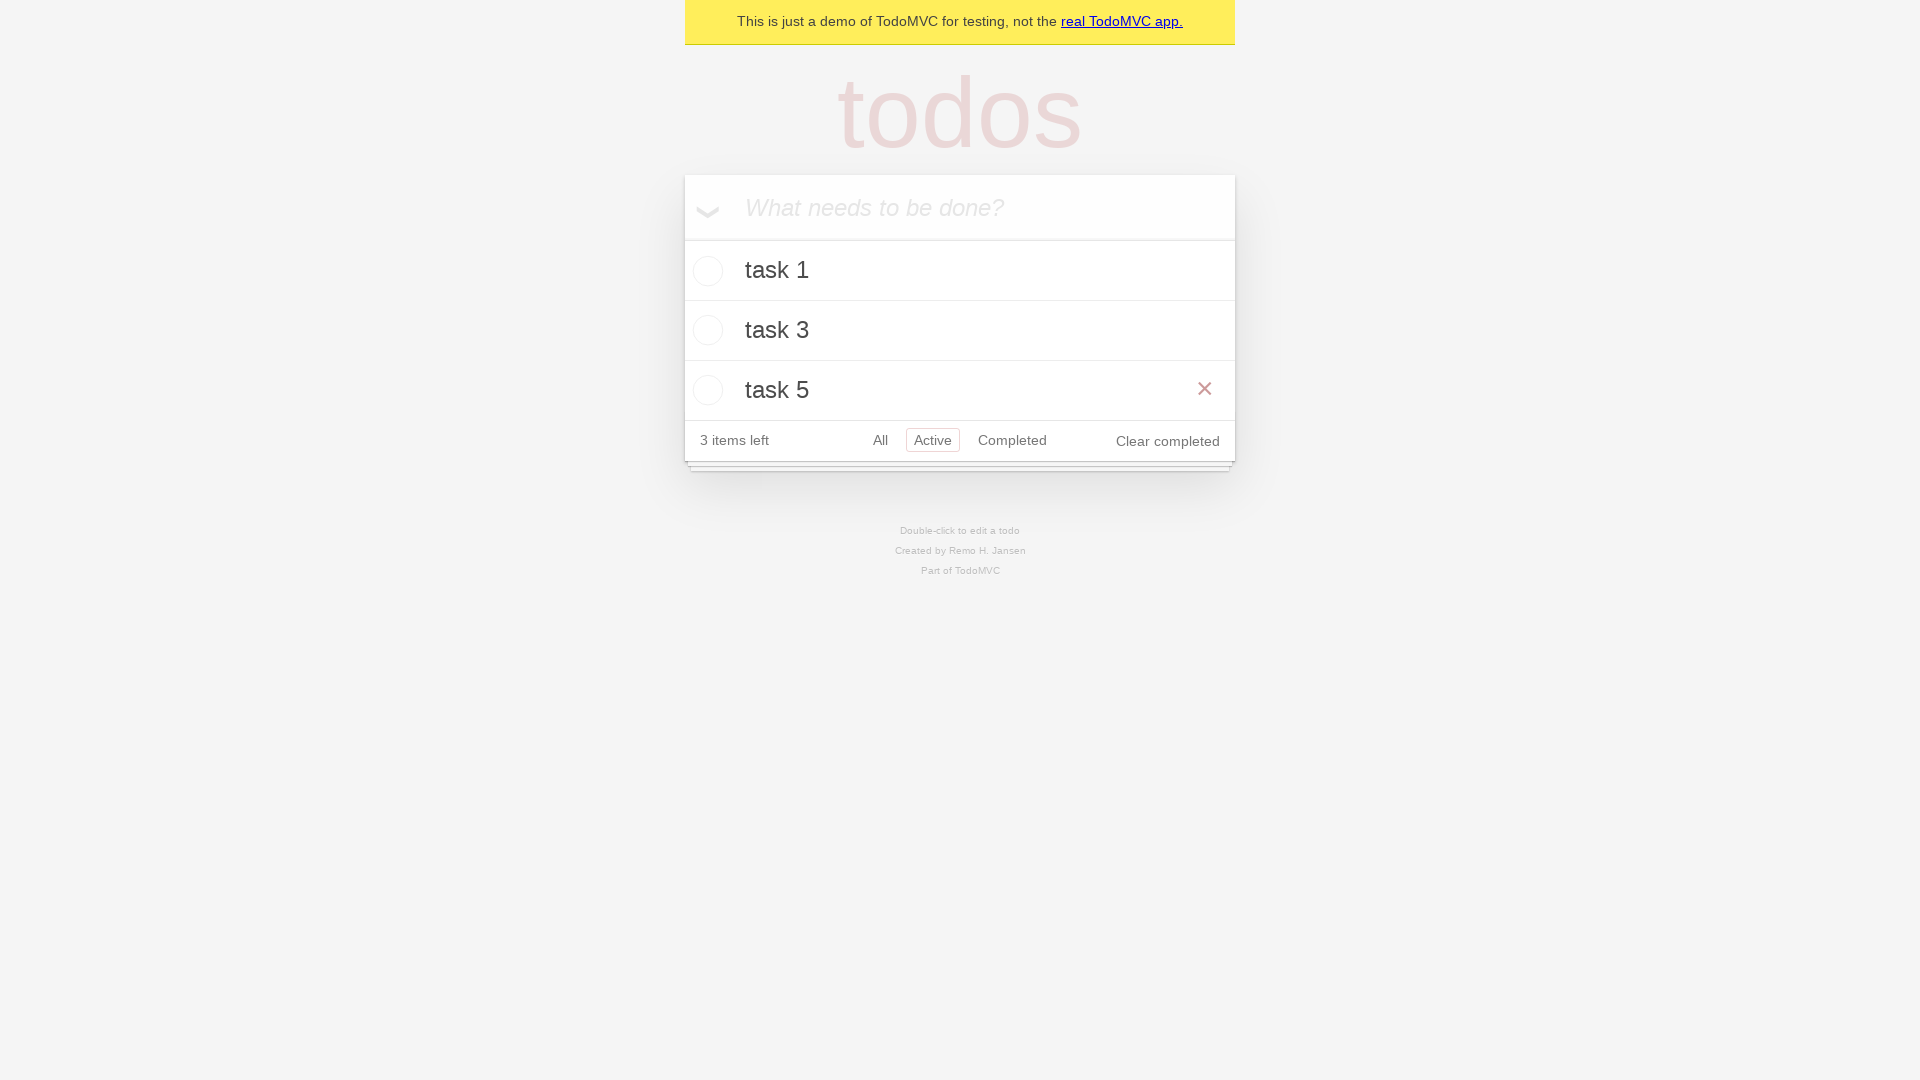